Tests the QAOnCloud website by navigating through Services, Solutions, Industries, and Insights menu tabs, filling out a contact form with test data, and then navigating through various service pages like Automation Testing, Security Testing, and Regression Testing while verifying URLs.

Starting URL: https://www.qaoncloud.com/

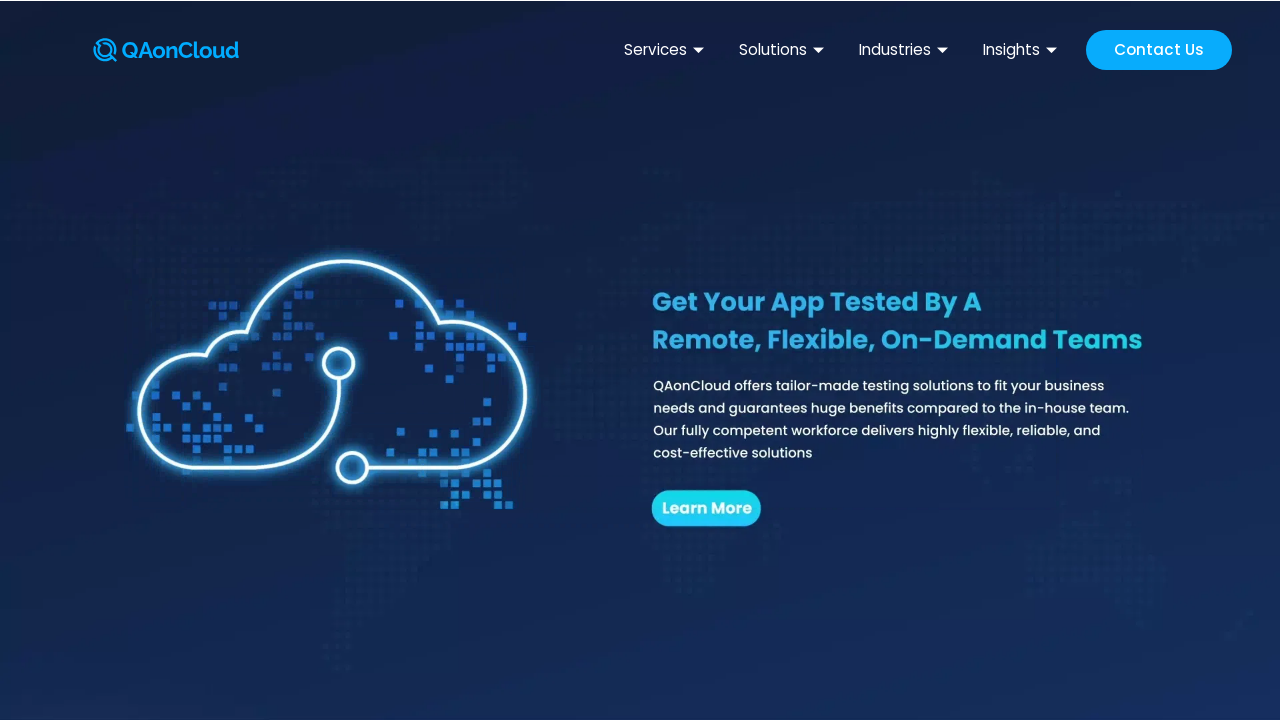

Clicked on Services tab in main menu at (666, 50) on #menu-item-319
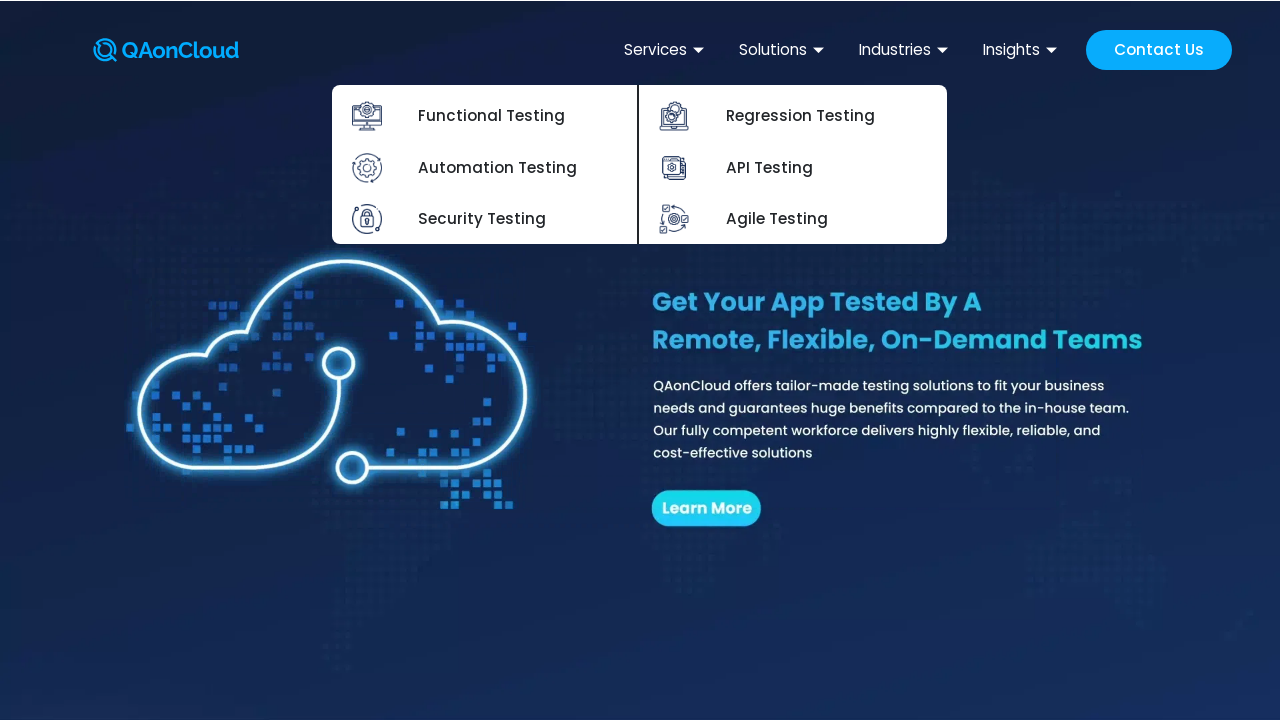

Waited for Services menu to load
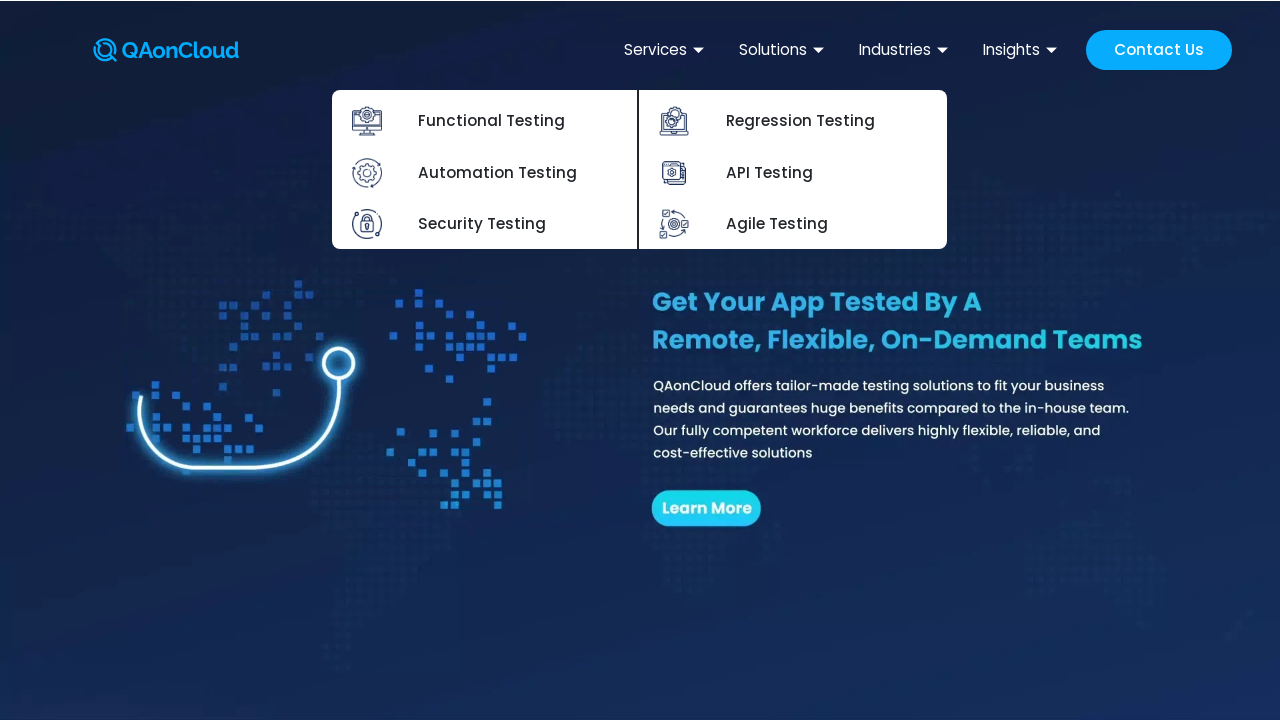

Clicked on Solutions tab in main menu at (784, 50) on .menu-item-326 > .ekit-menu-nav-link
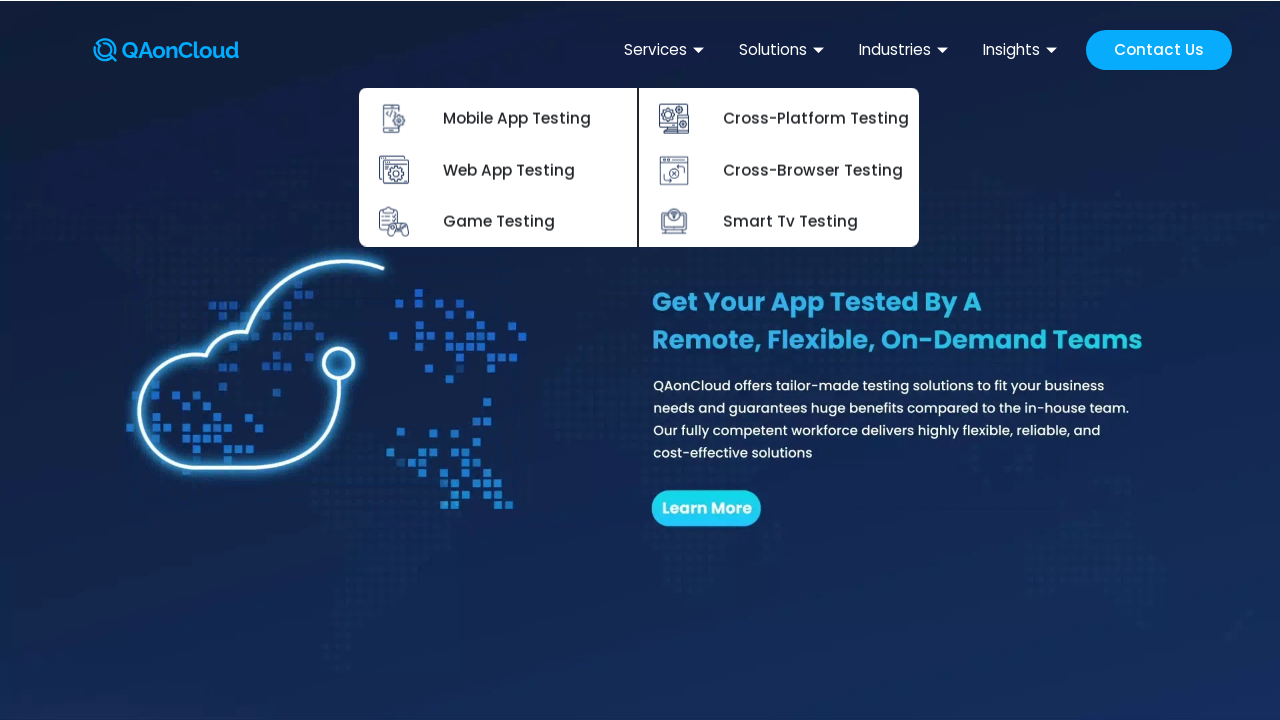

Waited for Solutions menu to load
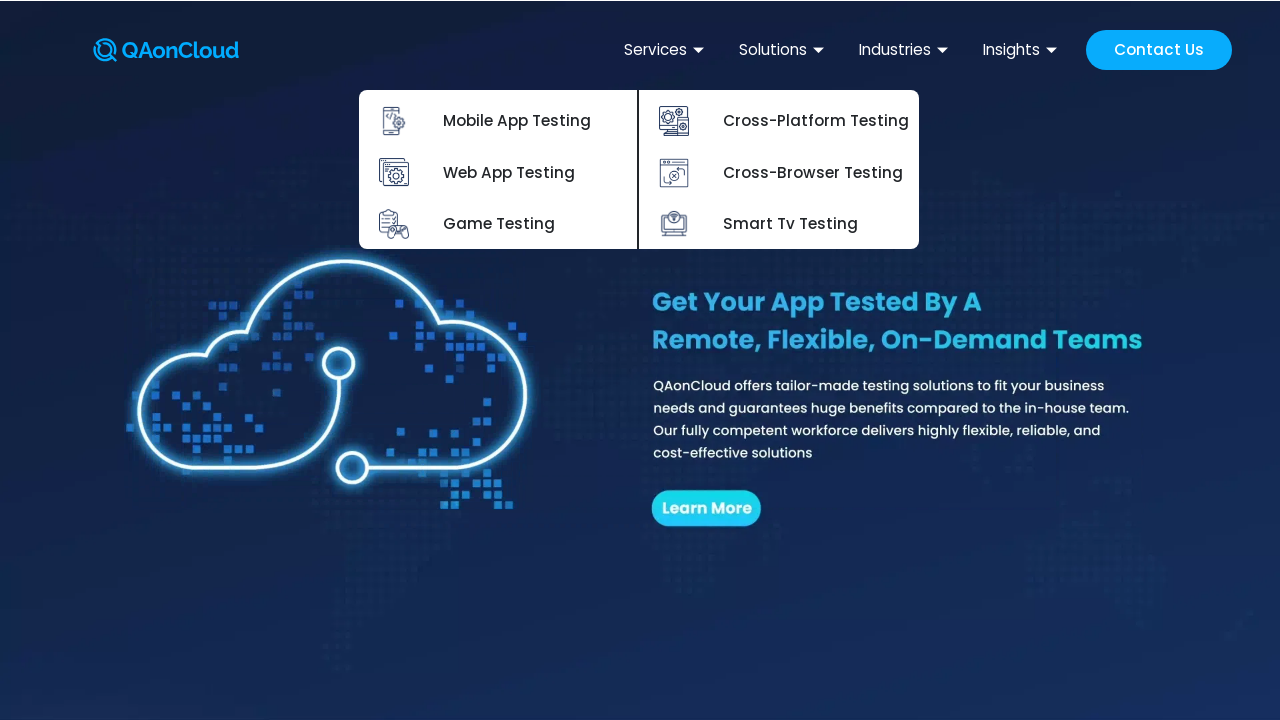

Clicked on Industries tab in main menu at (906, 50) on .menu-item-331 > .ekit-menu-nav-link
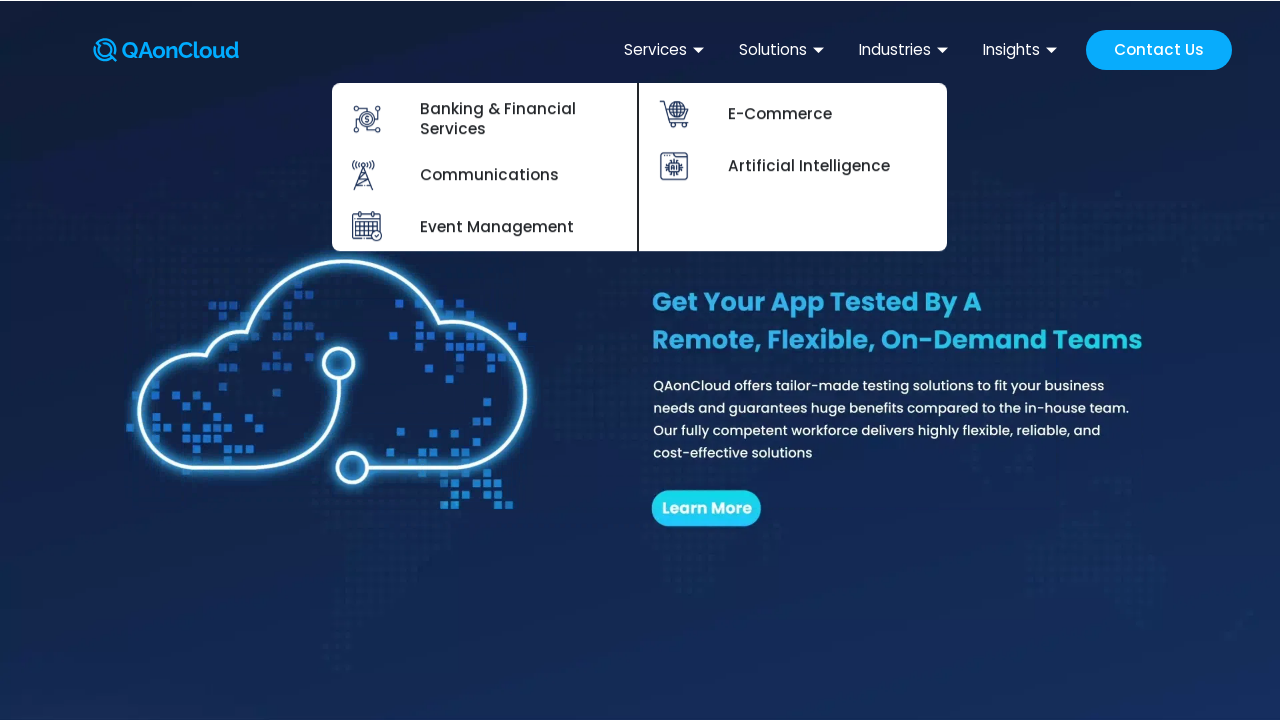

Waited for Industries menu to load
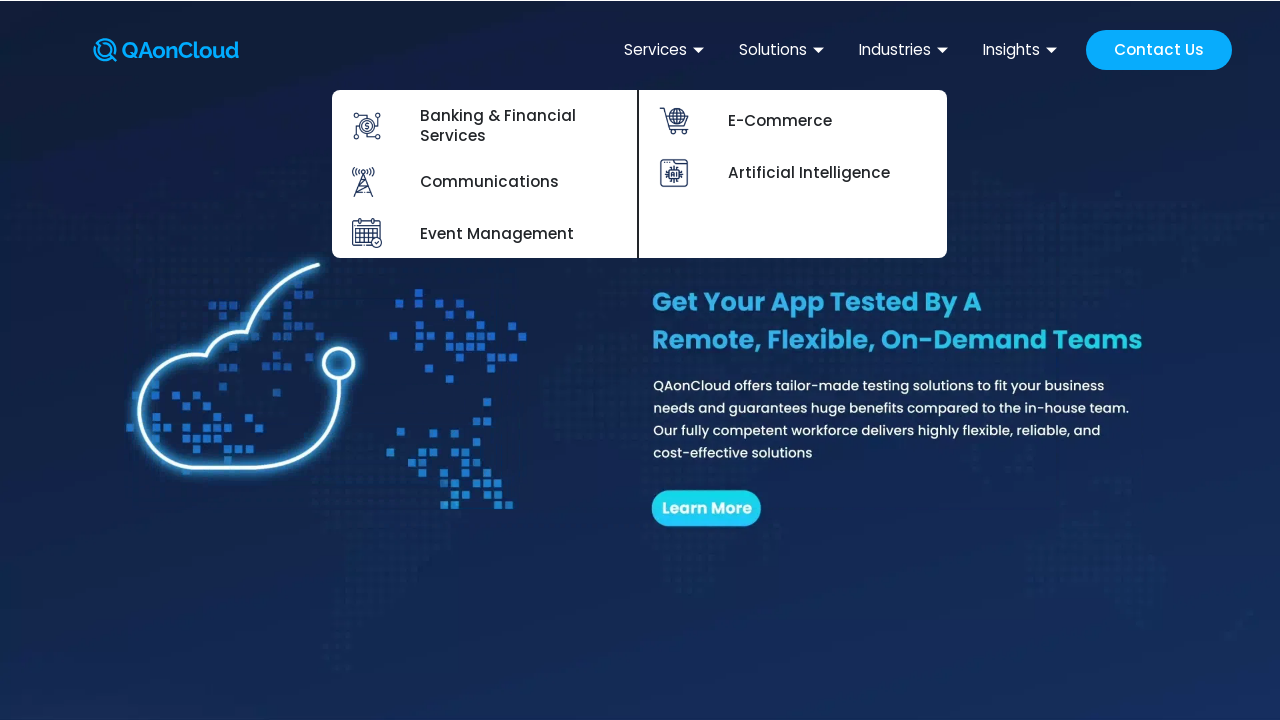

Clicked on Insights tab in main menu at (1022, 50) on .menu-item-337 > .ekit-menu-nav-link
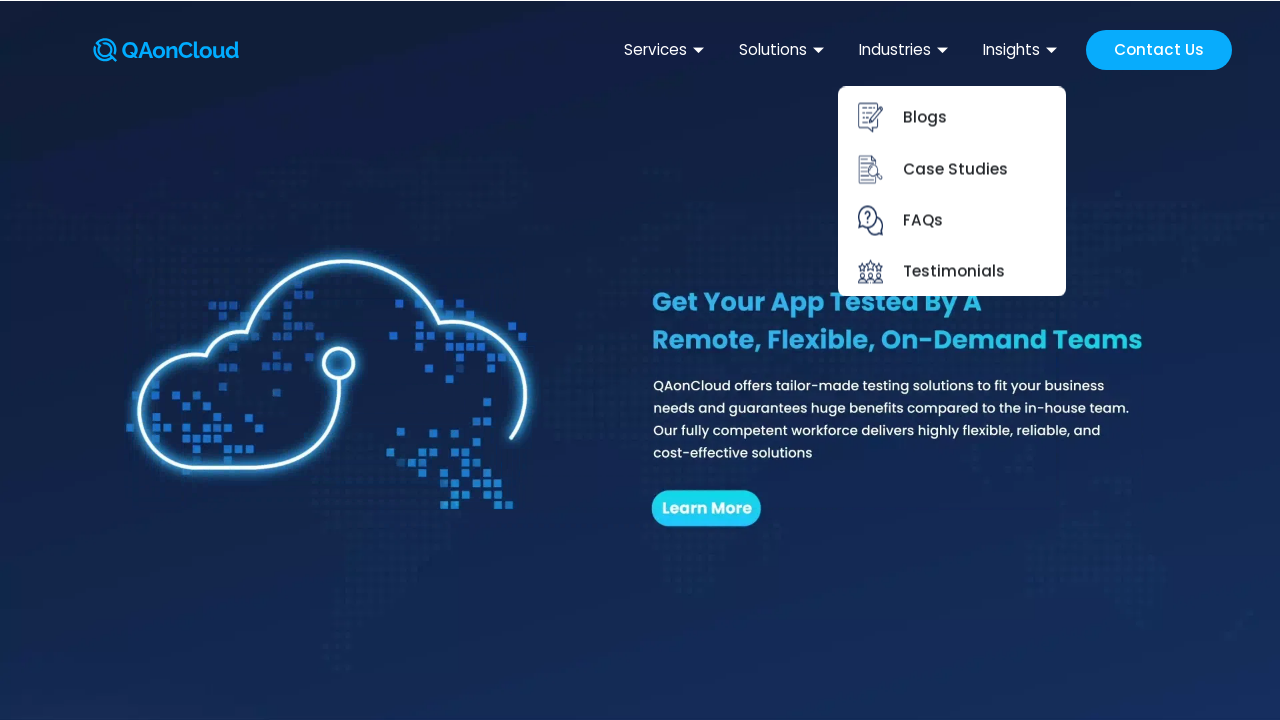

Waited for Insights menu to load
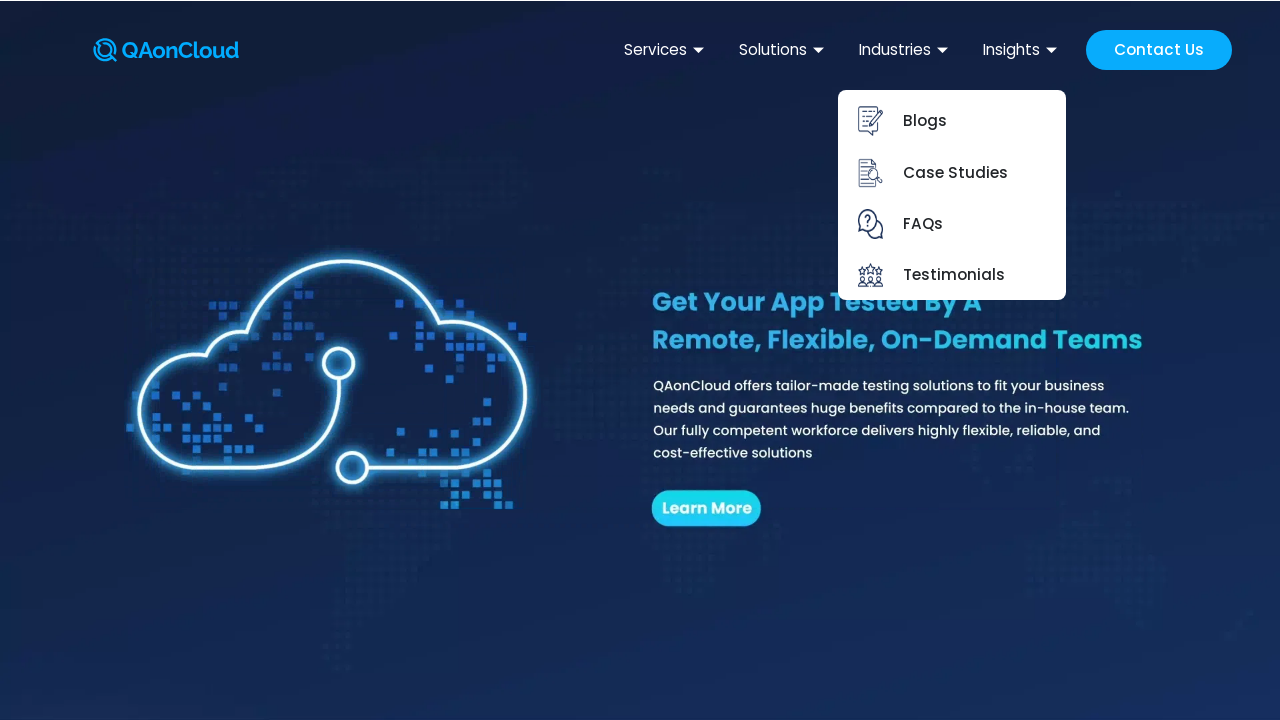

Clicked Contact Us button at (1159, 50) on .elementor-button-text
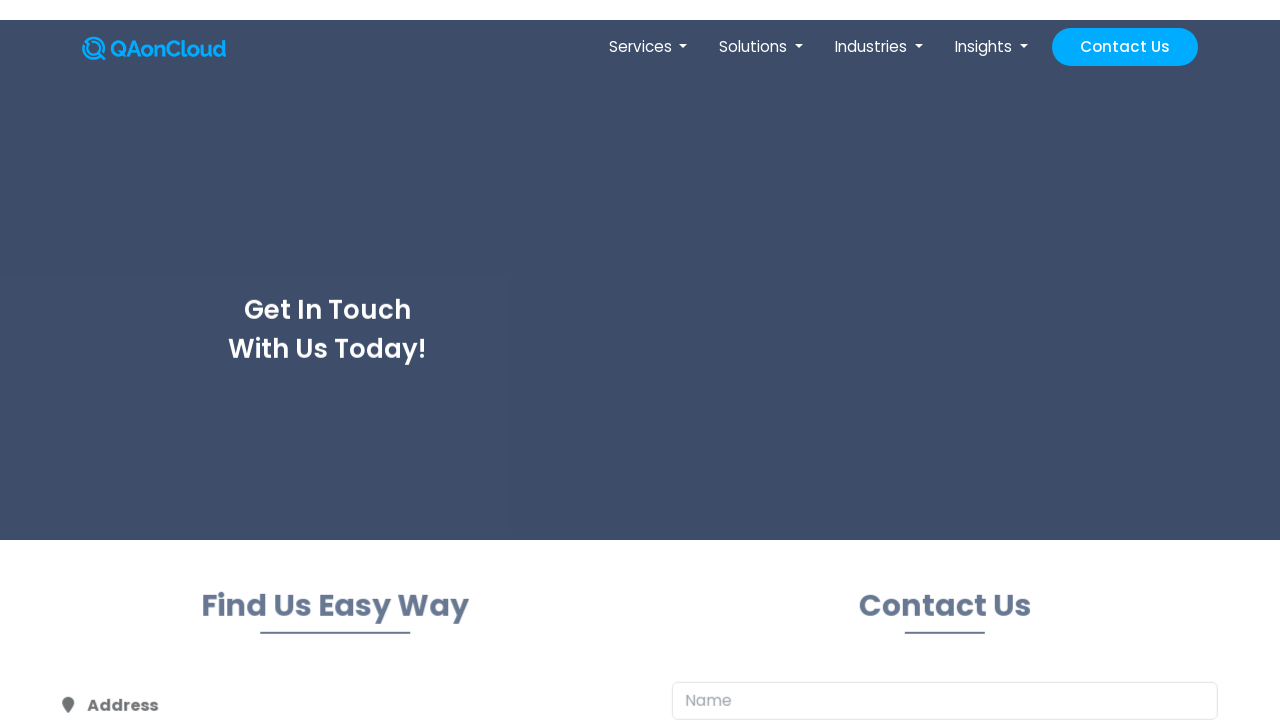

Waited for contact form to load
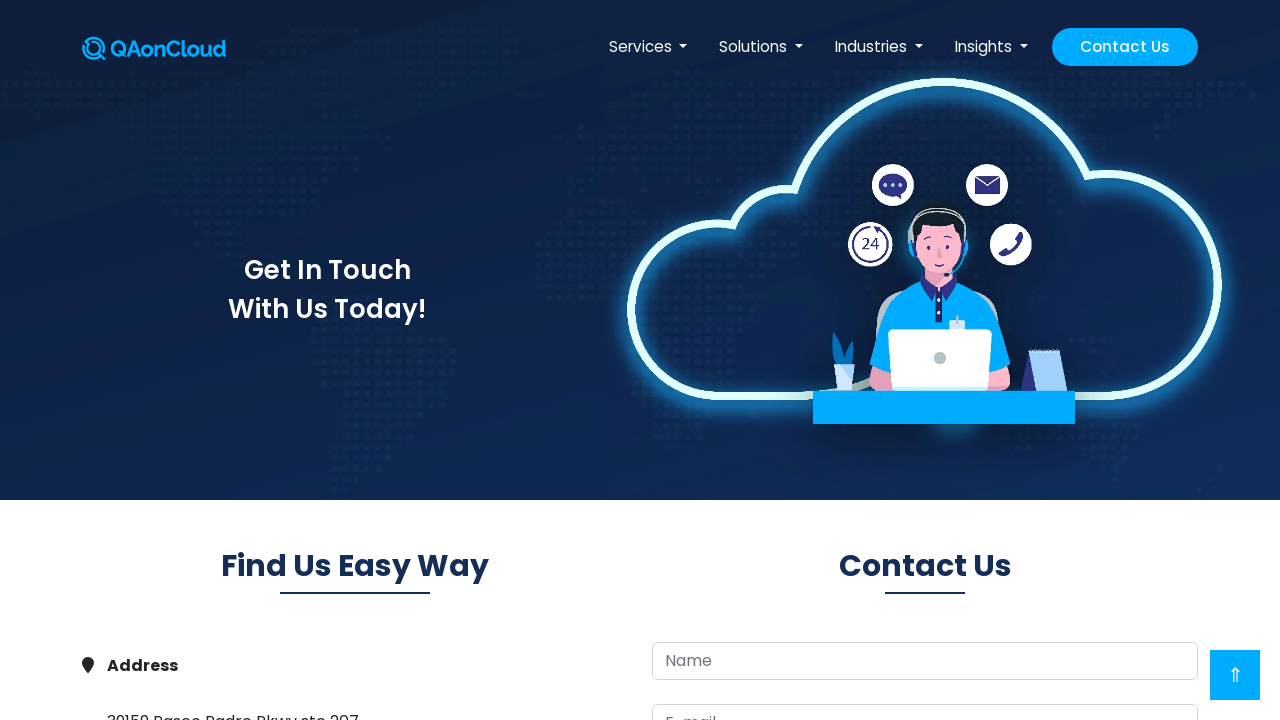

Filled contact form Name field with 'Marcus' on [maxlength='40']
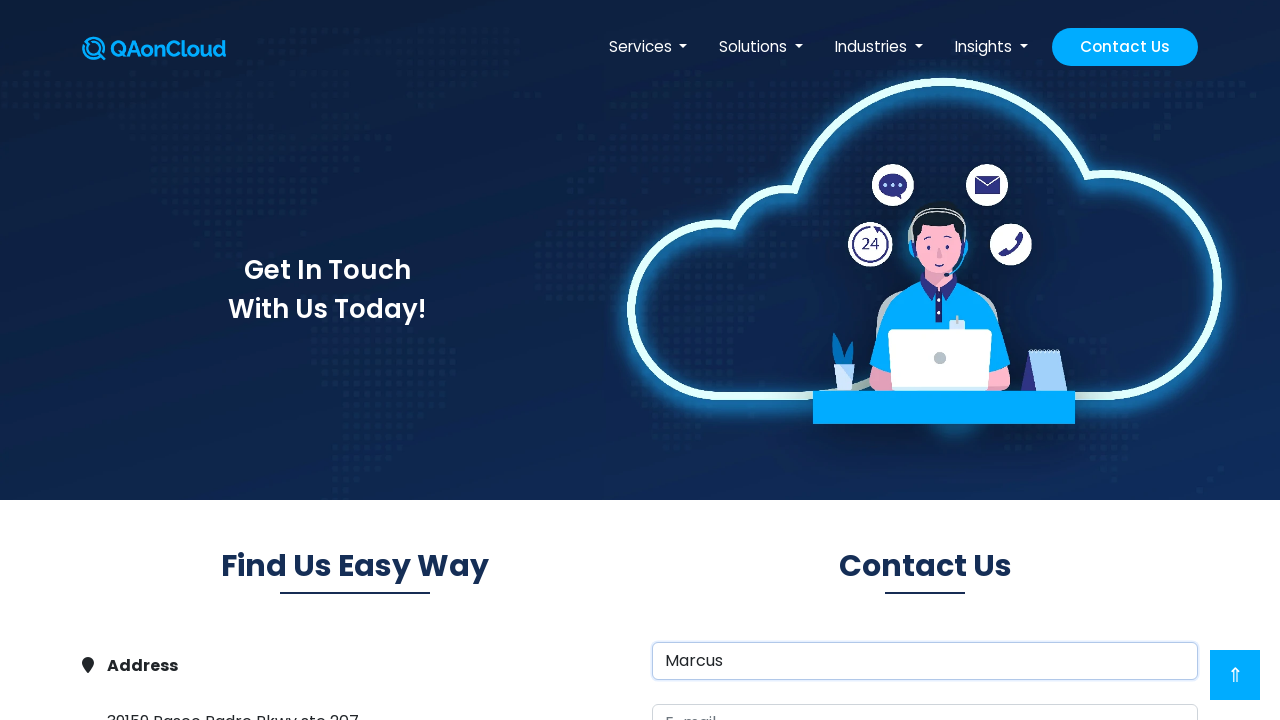

Filled contact form Email field with 'marcus.johnson@testmail.com' on [placeholder='E-mail']
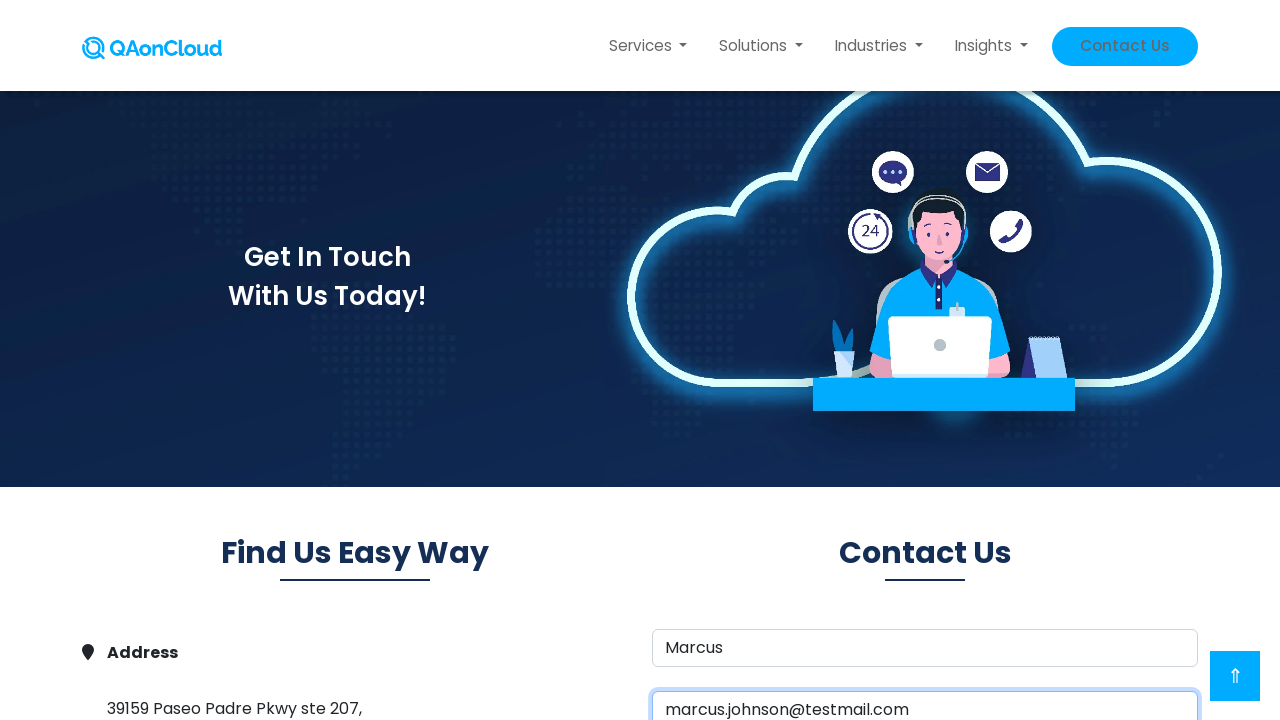

Filled contact form Phone field with '5551234567' on [placeholder='Phone']
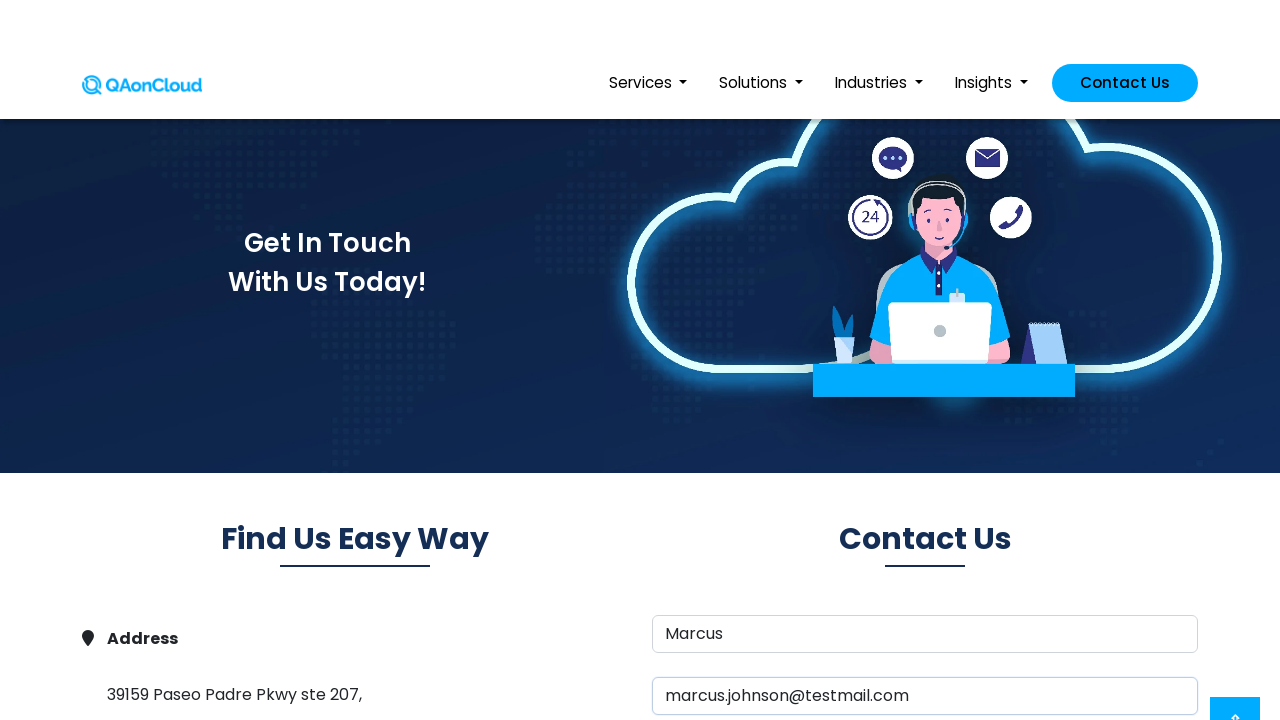

Filled contact form Company Name field with 'TechCorp Solutions' on input[placeholder="Company Name"]:not([type="hidden"])
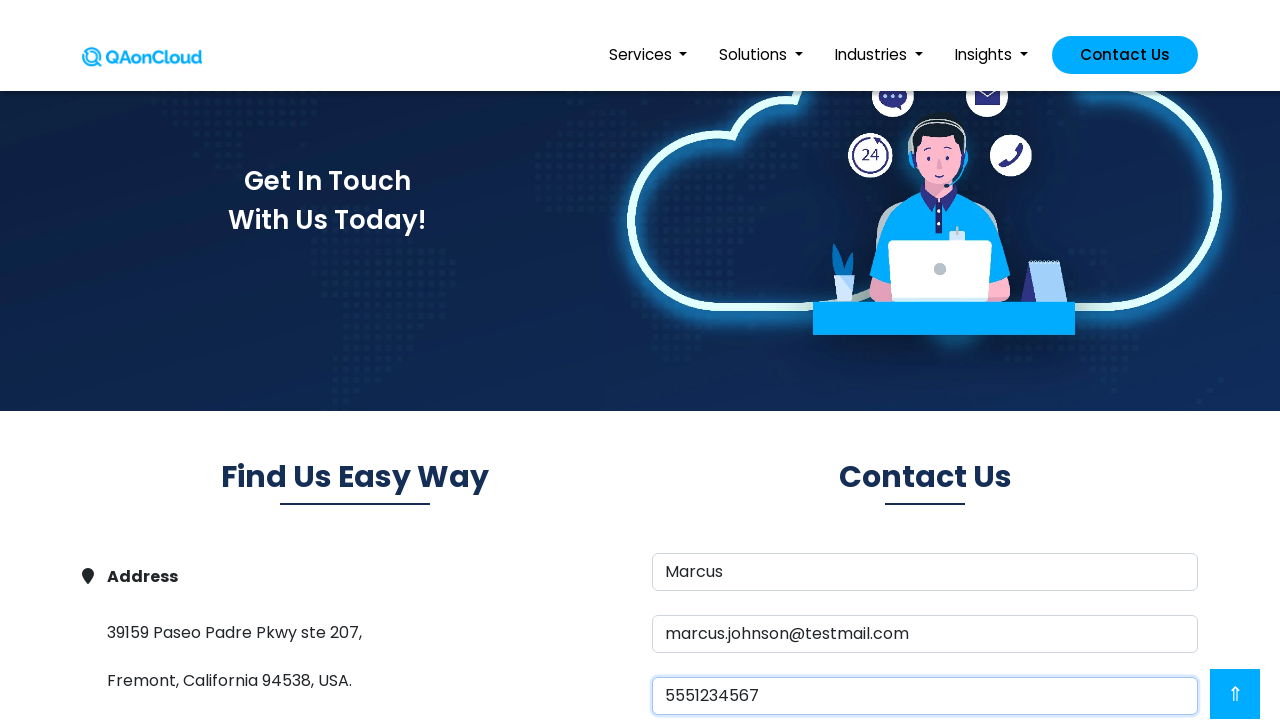

Filled contact form Role field with 'Software Developer' on input[placeholder="Role"]:not([type="hidden"])
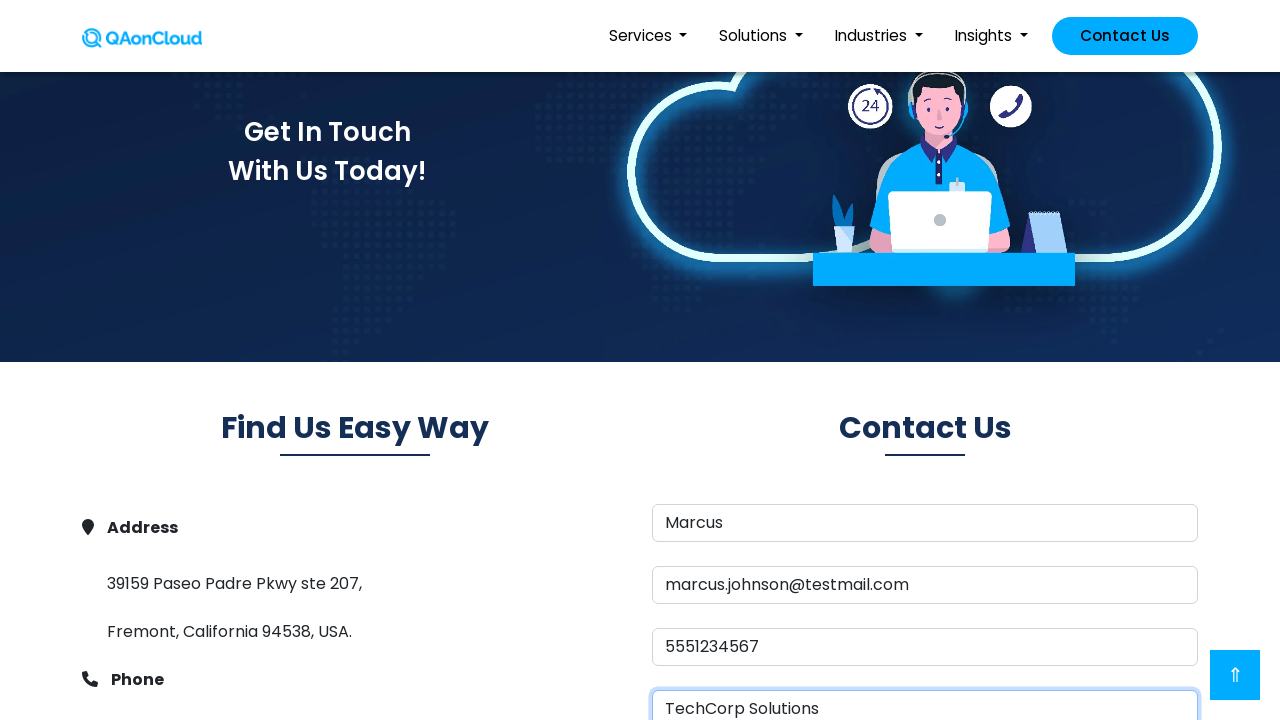

Filled contact form Requirements field with 'Automated testing services inquiry' on [placeholder='Requirements']
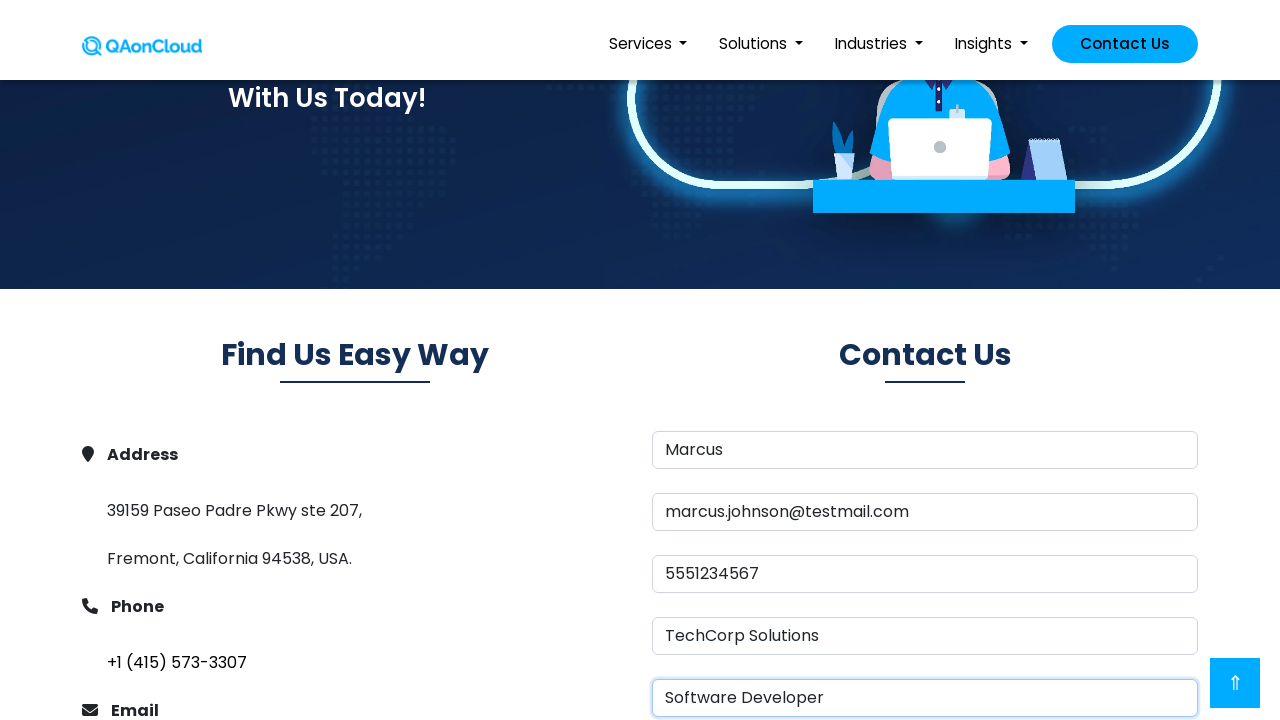

Clicked contact form submit button at (925, 396) on .contact-btn
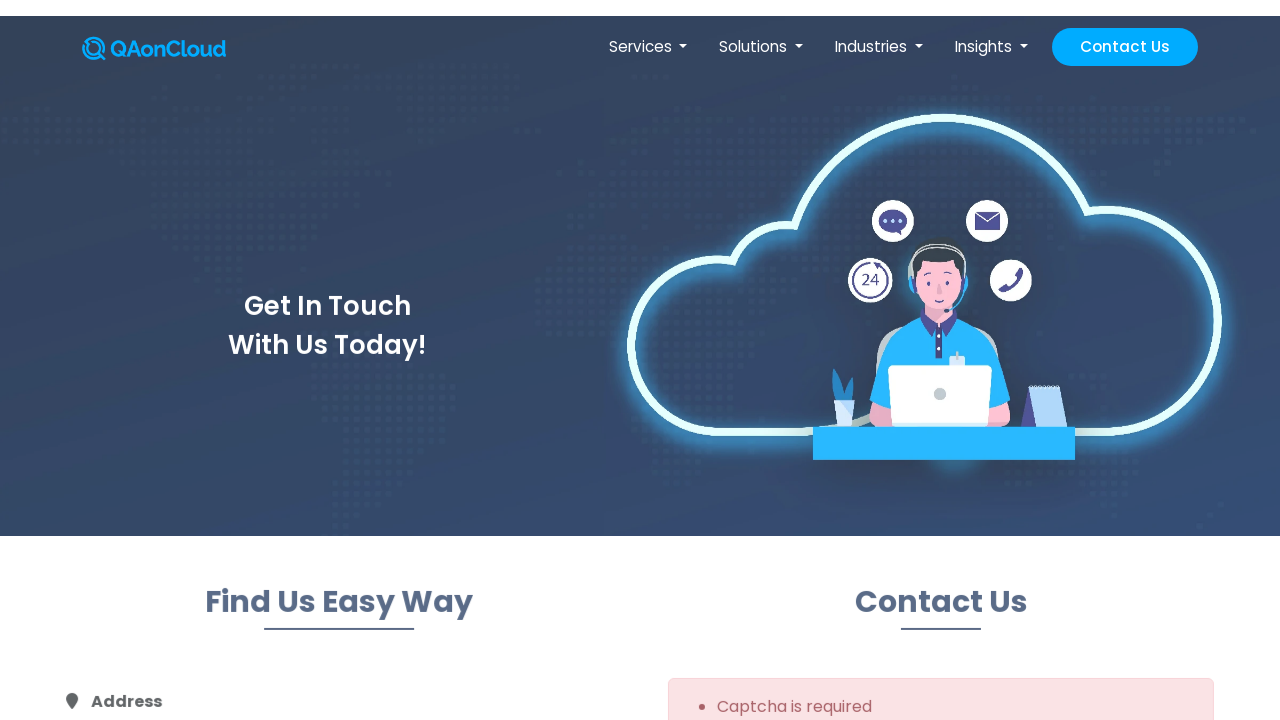

Waited for form submission to complete
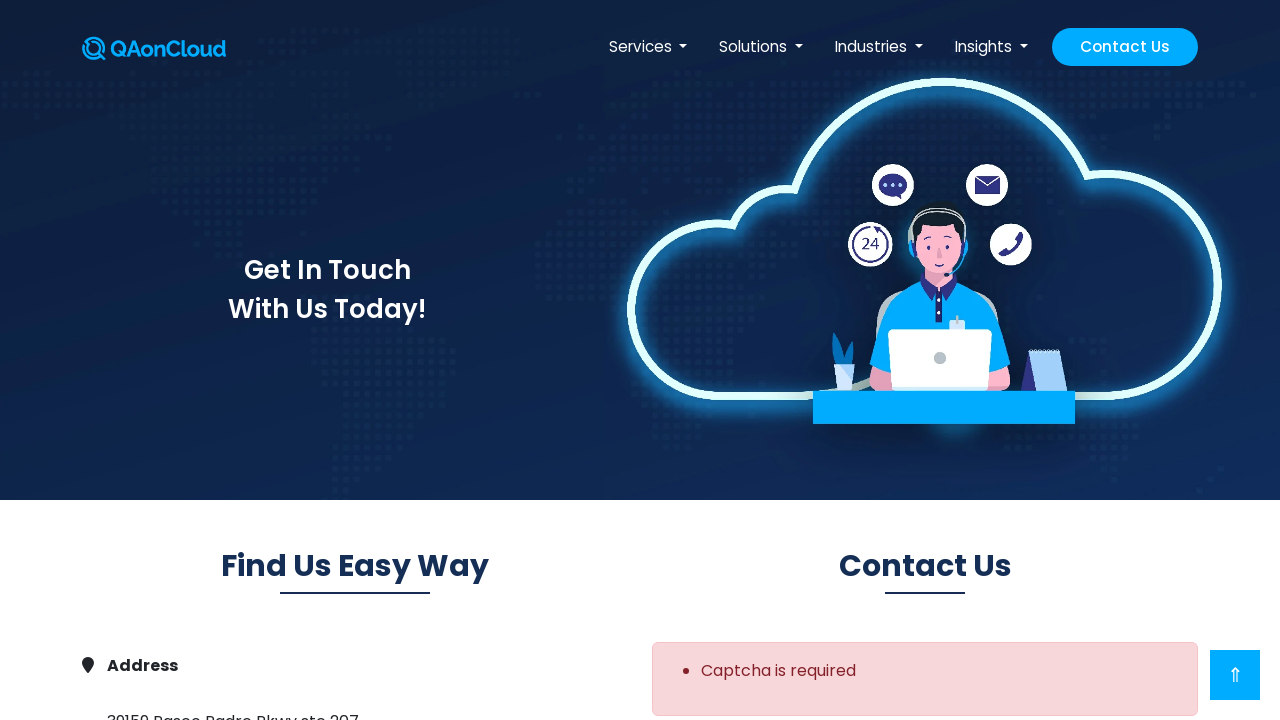

Clicked on Services tab in navbar at (648, 47) on .navbar-nav > li:nth-of-type(1) > .nav-link
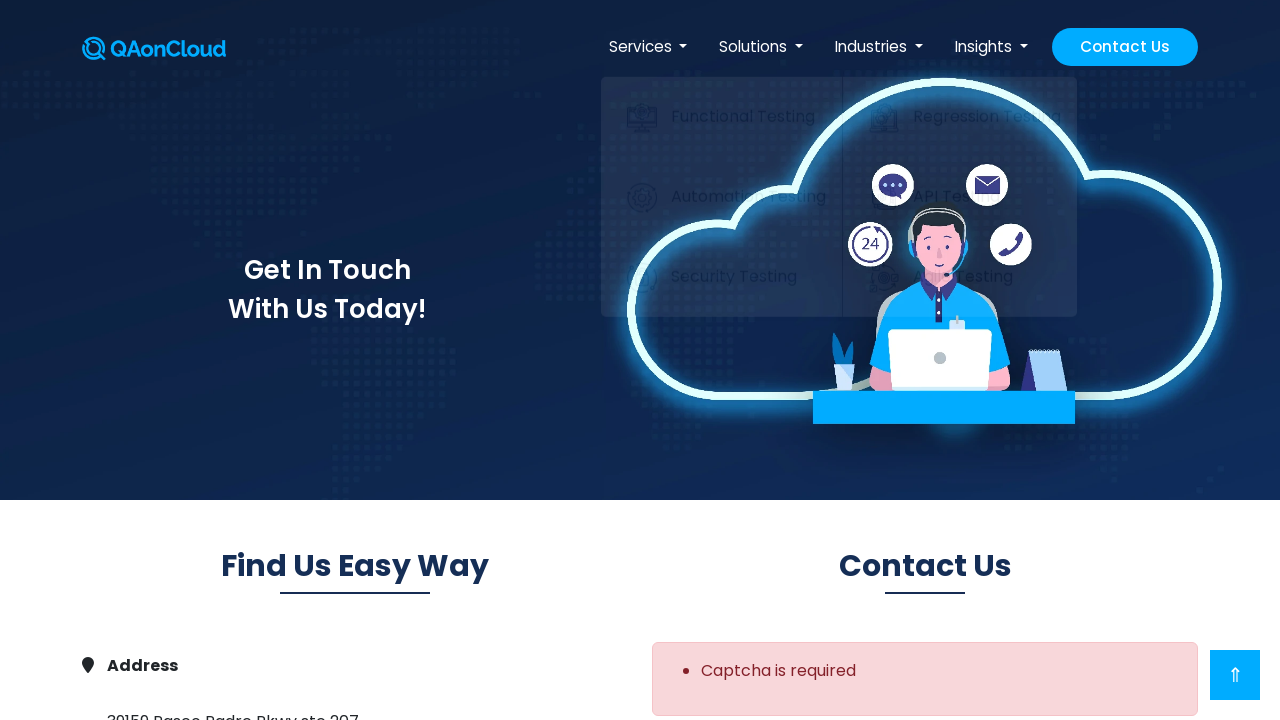

Waited for Services navbar menu to load
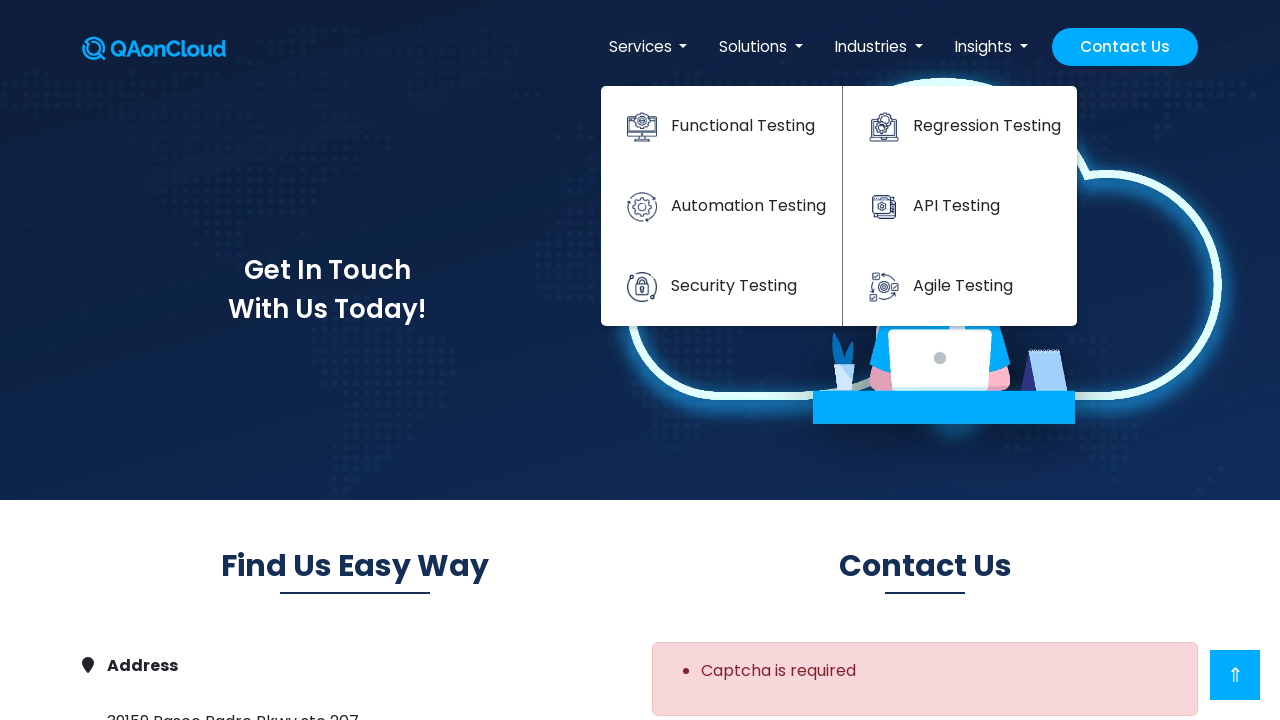

Clicked on Automation Testing service link at (721, 206) on a[href="https://www.qaoncloud.com/automation-testing-services"]
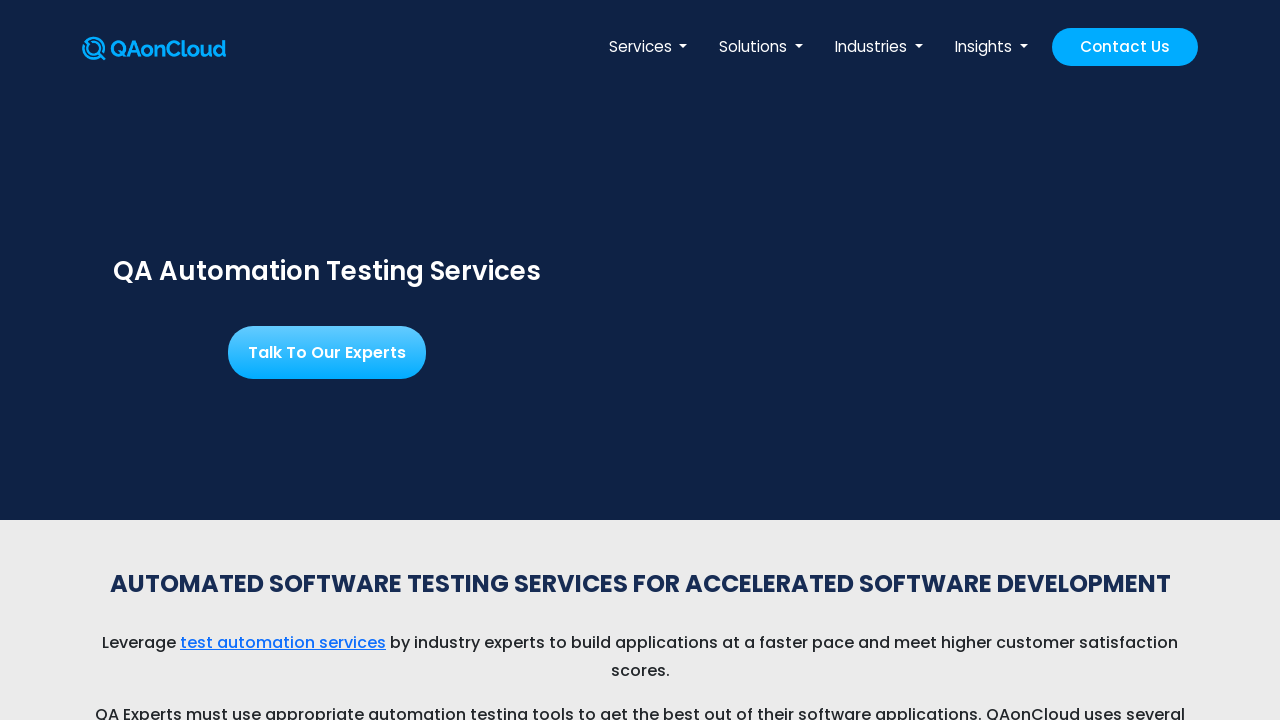

Waited for Automation Testing page to load
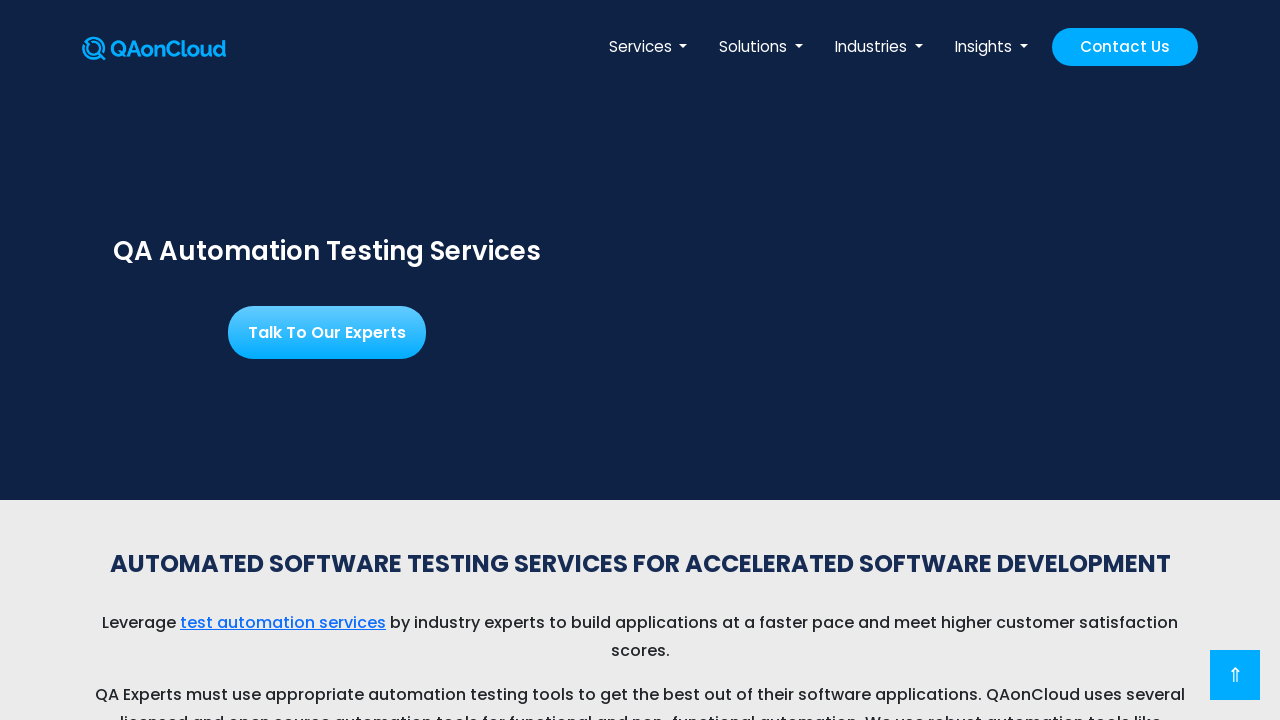

Clicked on Test Automation Services blog link at (283, 622) on a[href="https://www.qaoncloud.com/blog/how-to-select-right-test-cases-for-automa
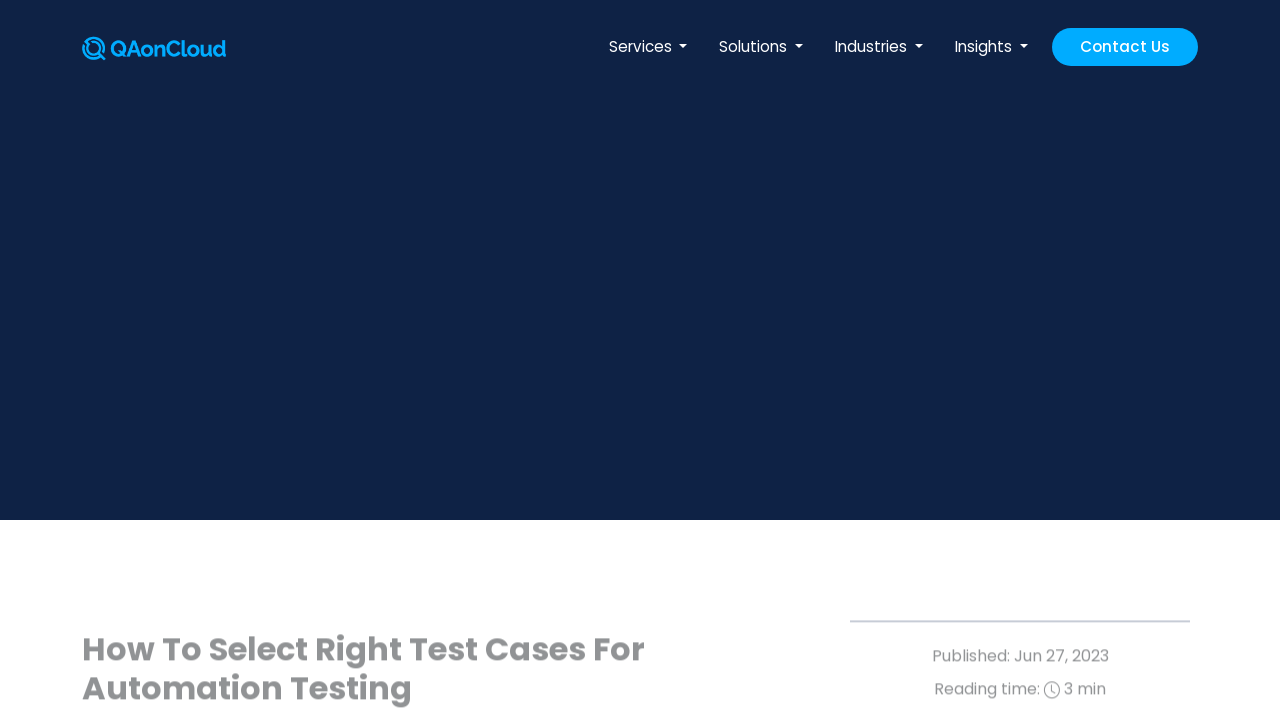

Waited for blog post page to load
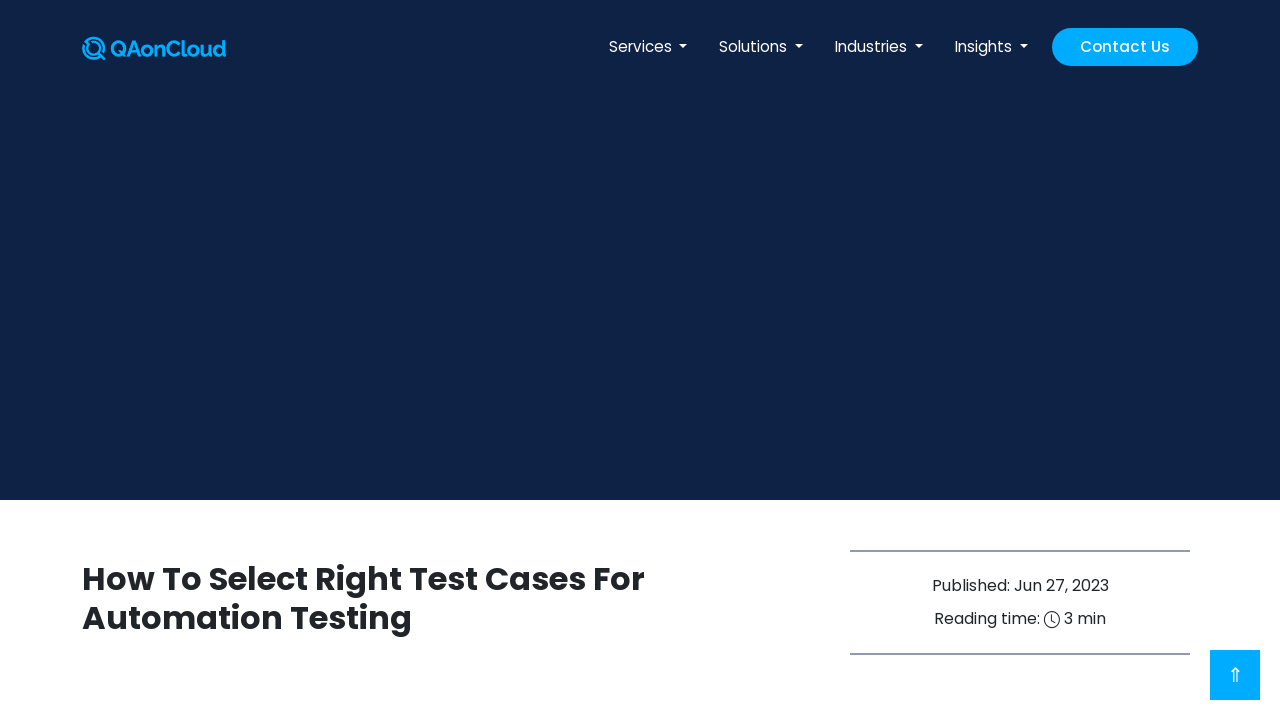

Clicked on Services tab in navbar again at (648, 47) on .navbar-nav > li:nth-of-type(1) > .nav-link
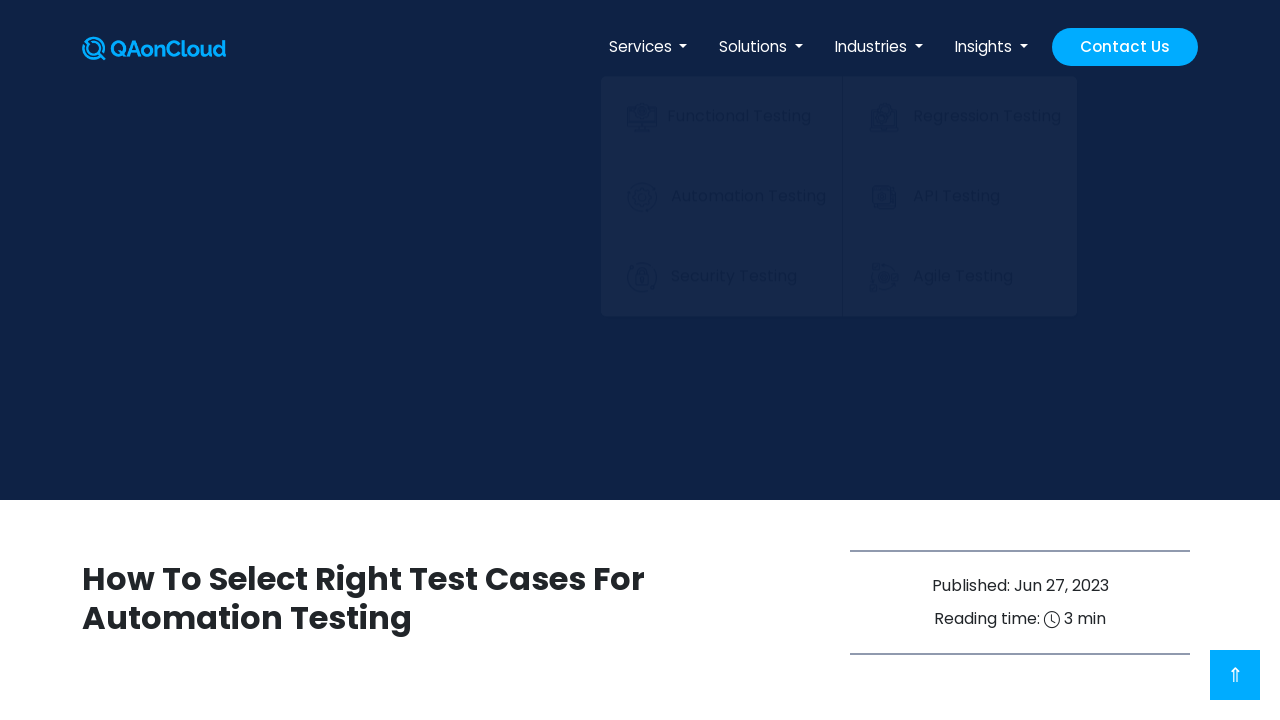

Waited for Services navbar menu to load
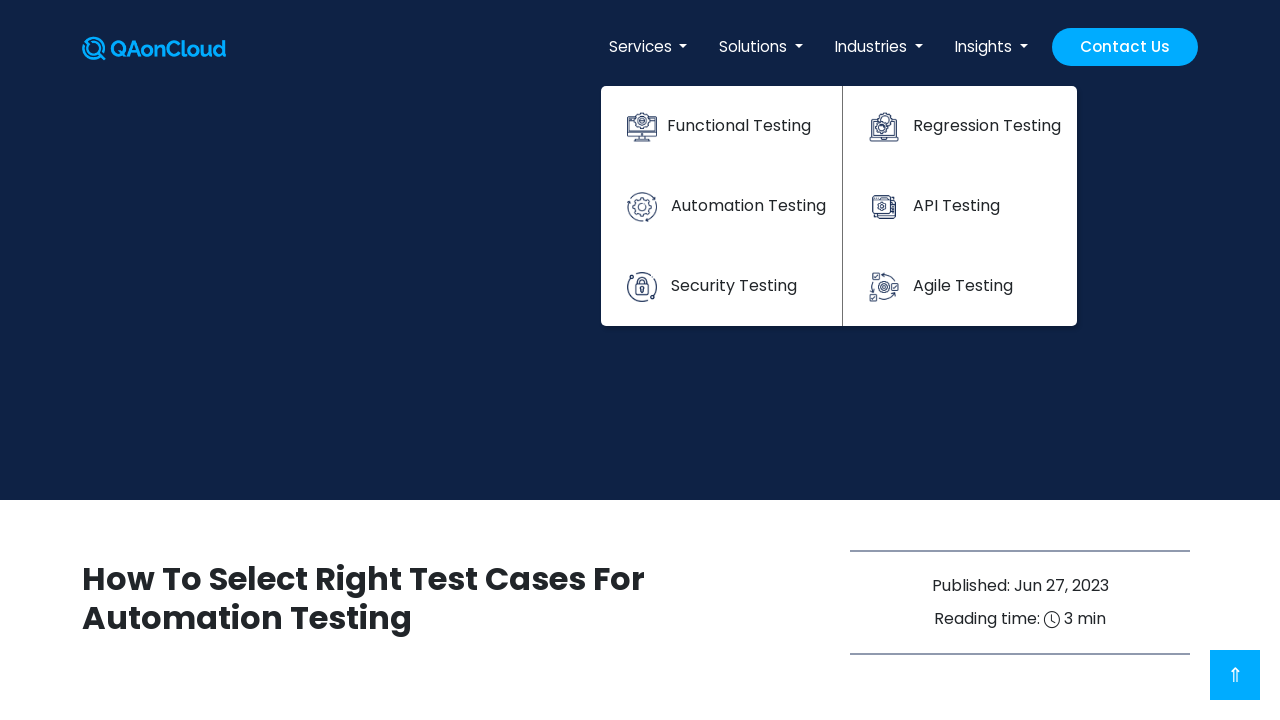

Clicked on Security Testing service link at (721, 286) on a[href='https://www.qaoncloud.com/security-testing-services']
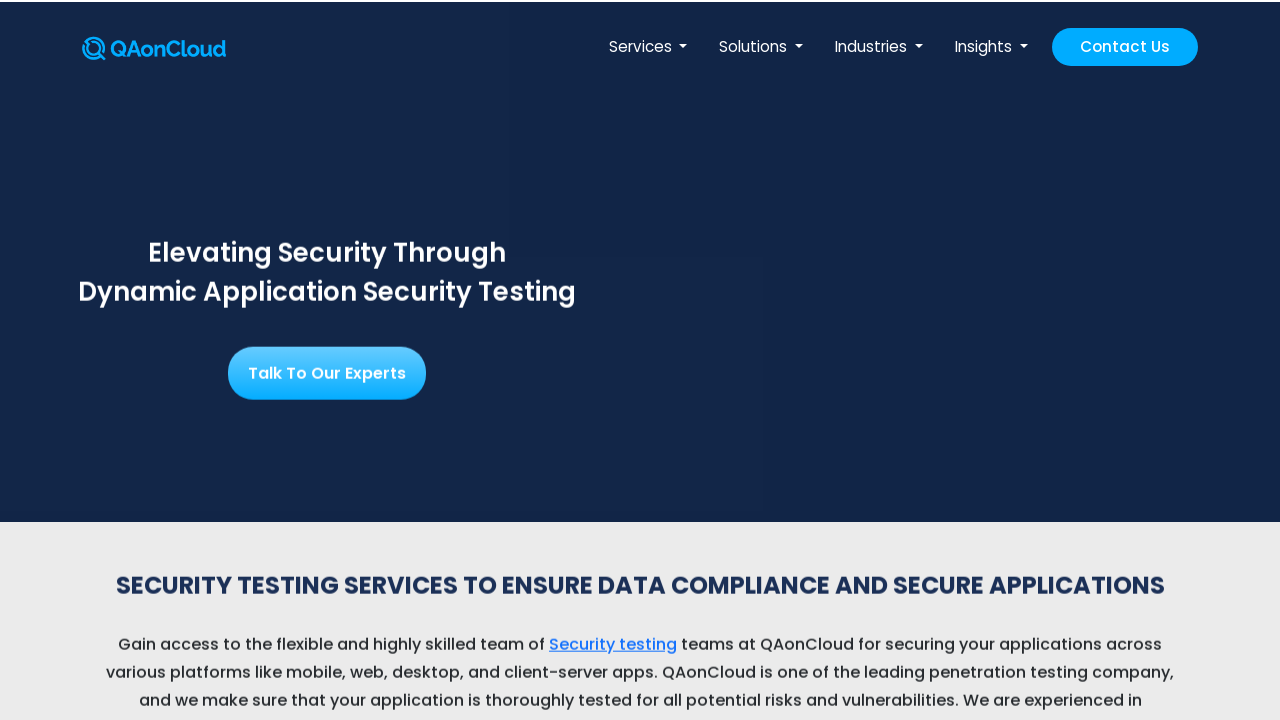

Waited for Security Testing page to load
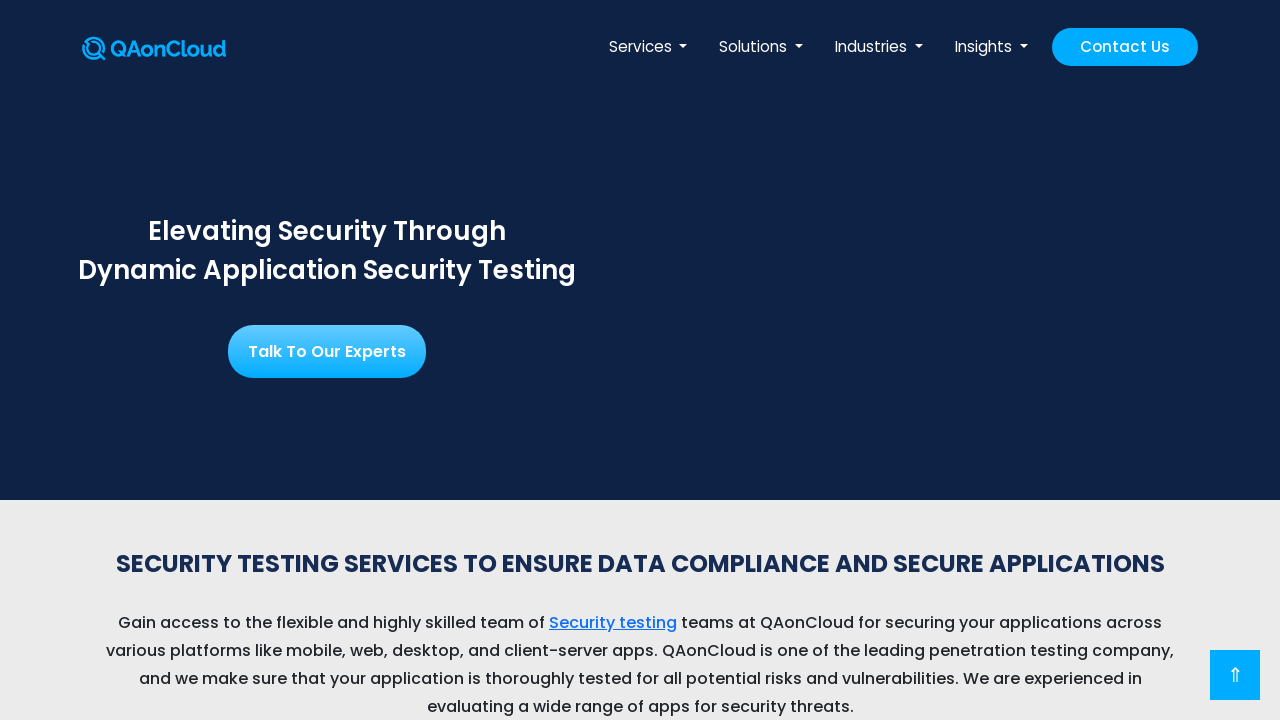

Clicked on Security Testing blog link at (613, 622) on a[href="https://www.qaoncloud.com/blog/what-is-security-testing-types-and-benefi
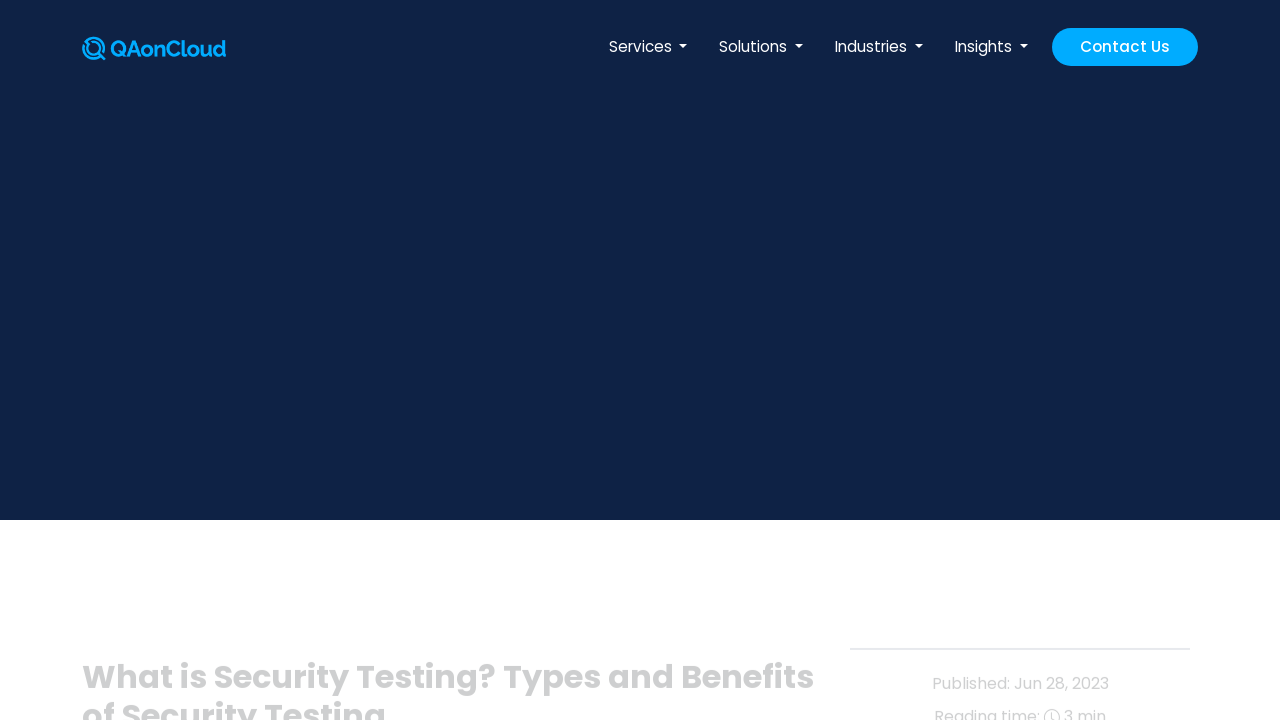

Waited for security testing blog post page to load
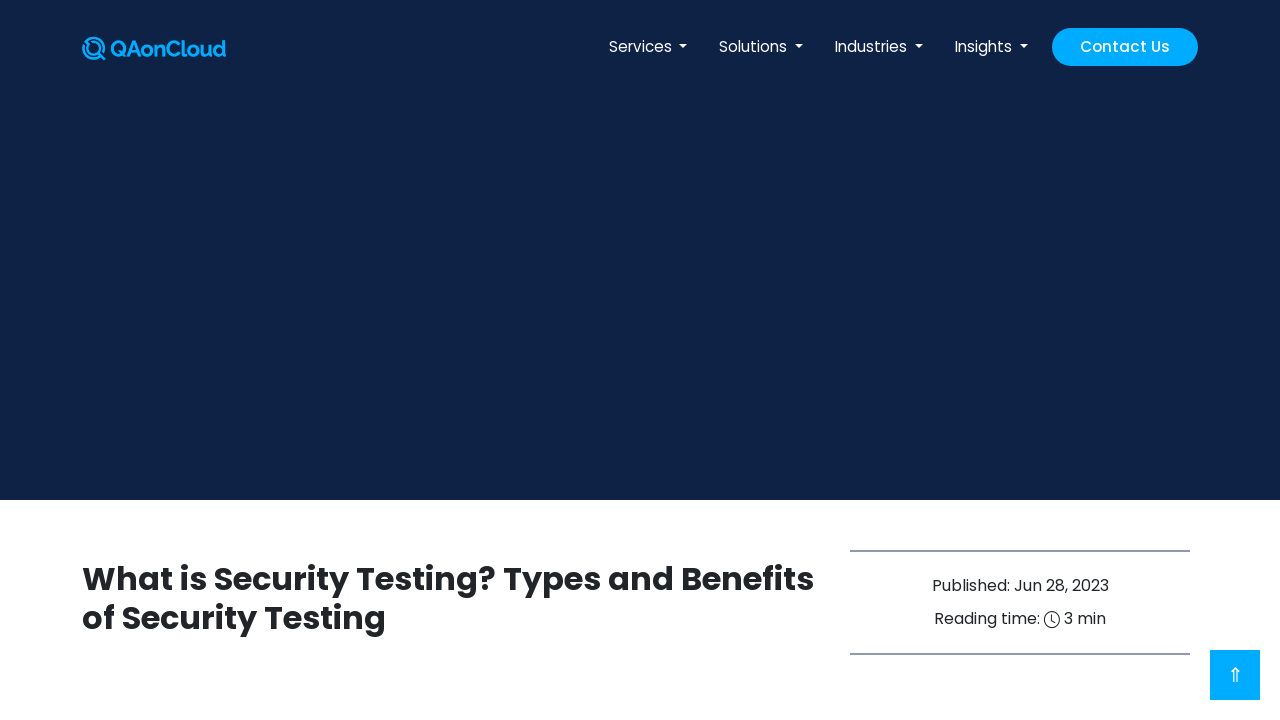

Clicked on Services tab in navbar again at (648, 47) on .navbar-nav > li:nth-of-type(1) > .nav-link
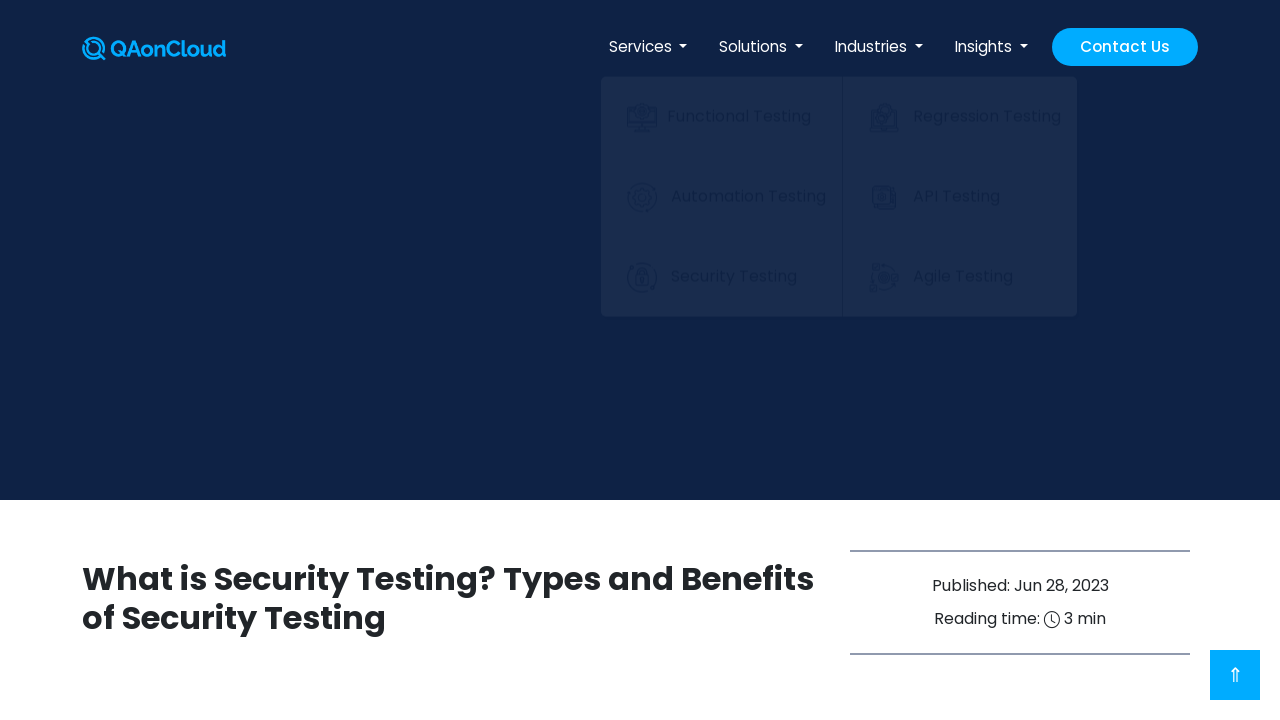

Waited for Services navbar menu to load
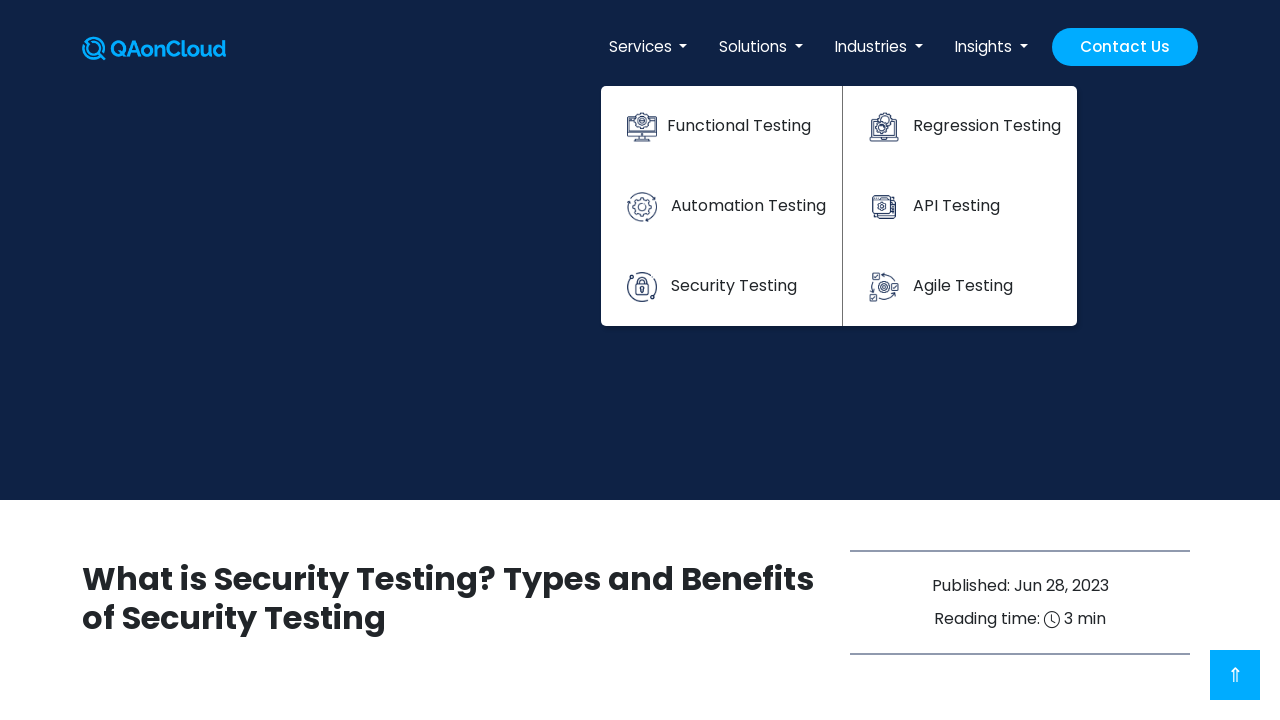

Clicked on Regression Testing service link at (960, 126) on a[href='https://www.qaoncloud.com/regression-testing-services']
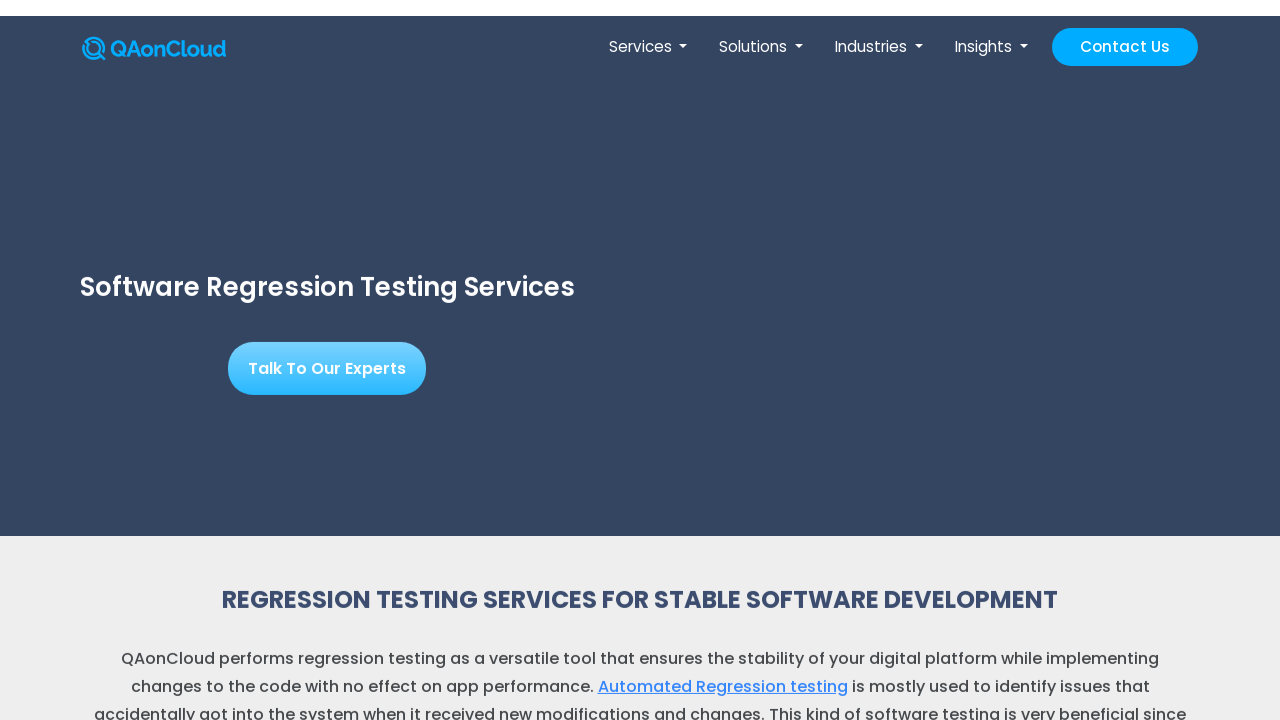

Waited for Regression Testing page to load
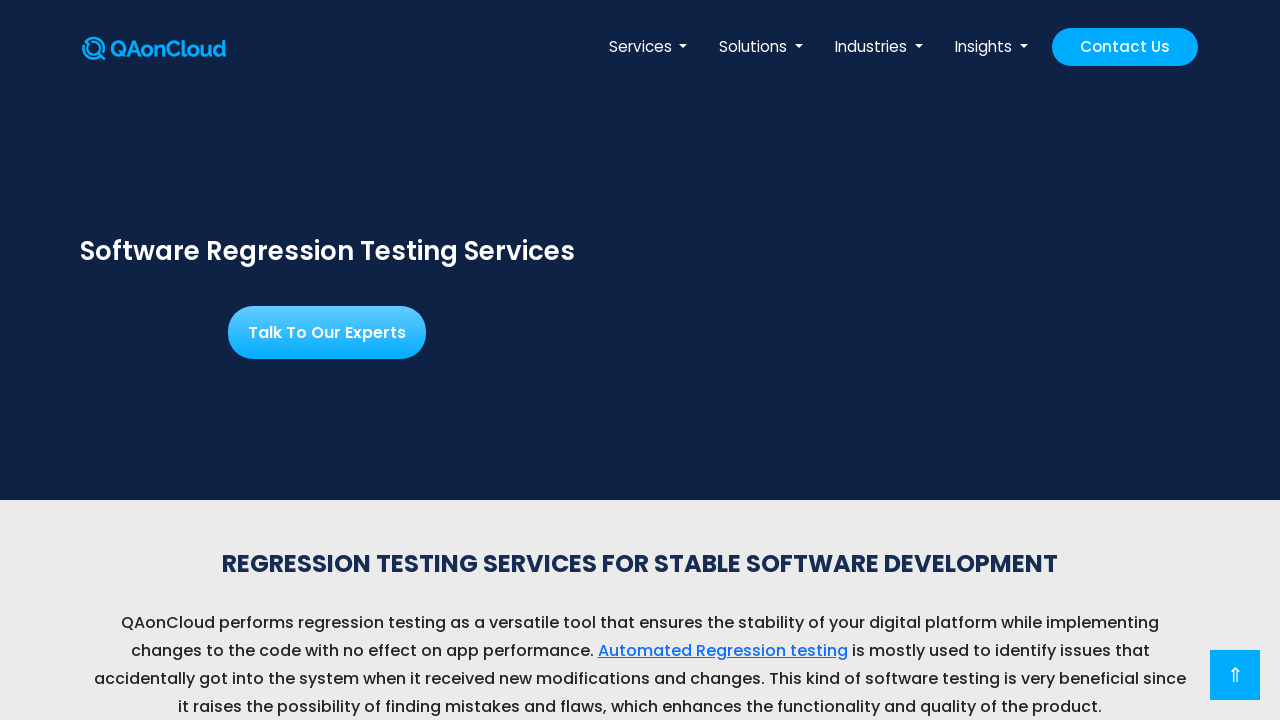

Clicked on Automated Regression Testing blog link at (722, 650) on a[href="https://www.qaoncloud.com/blog/comprehensive-regression-testing-to-achie
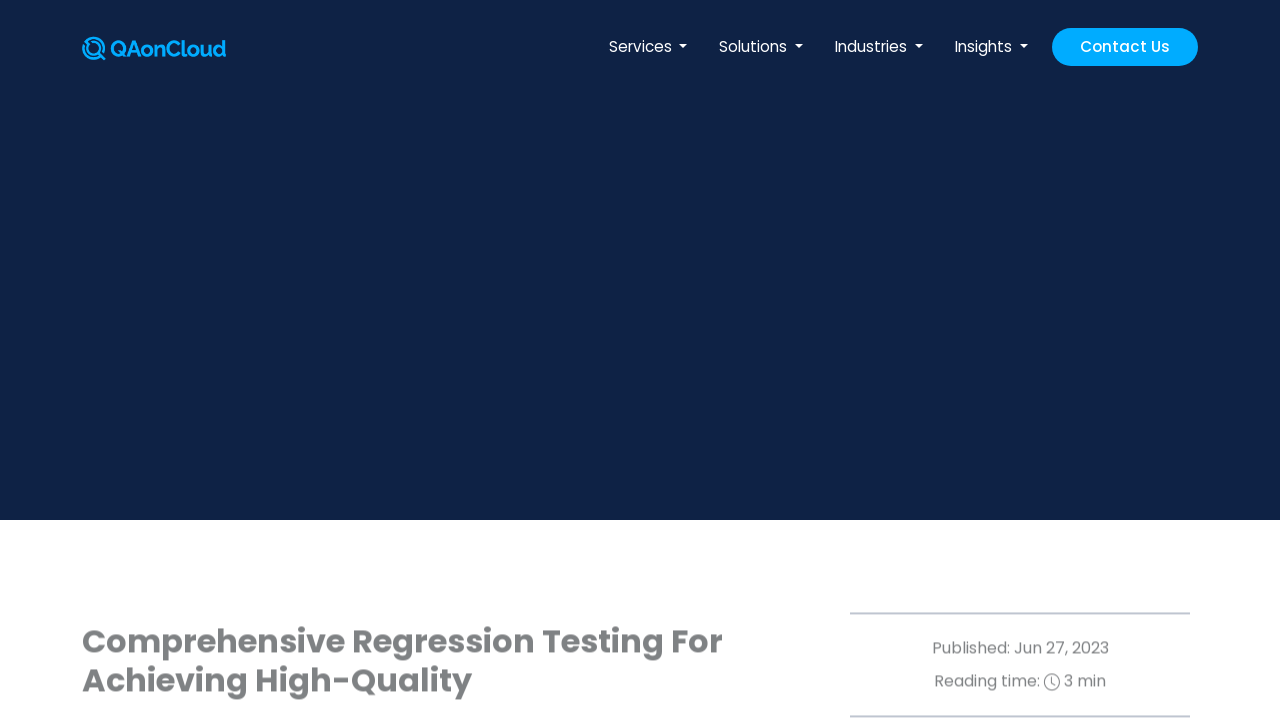

Waited for regression testing blog post page to load
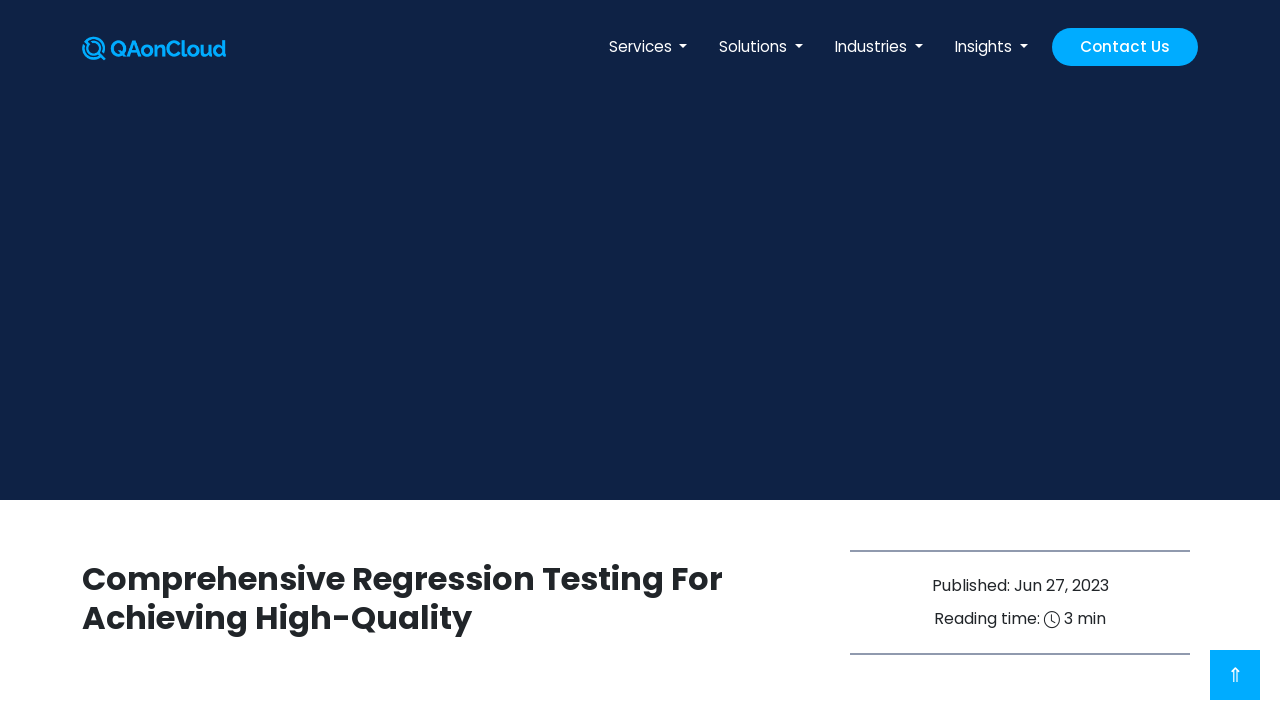

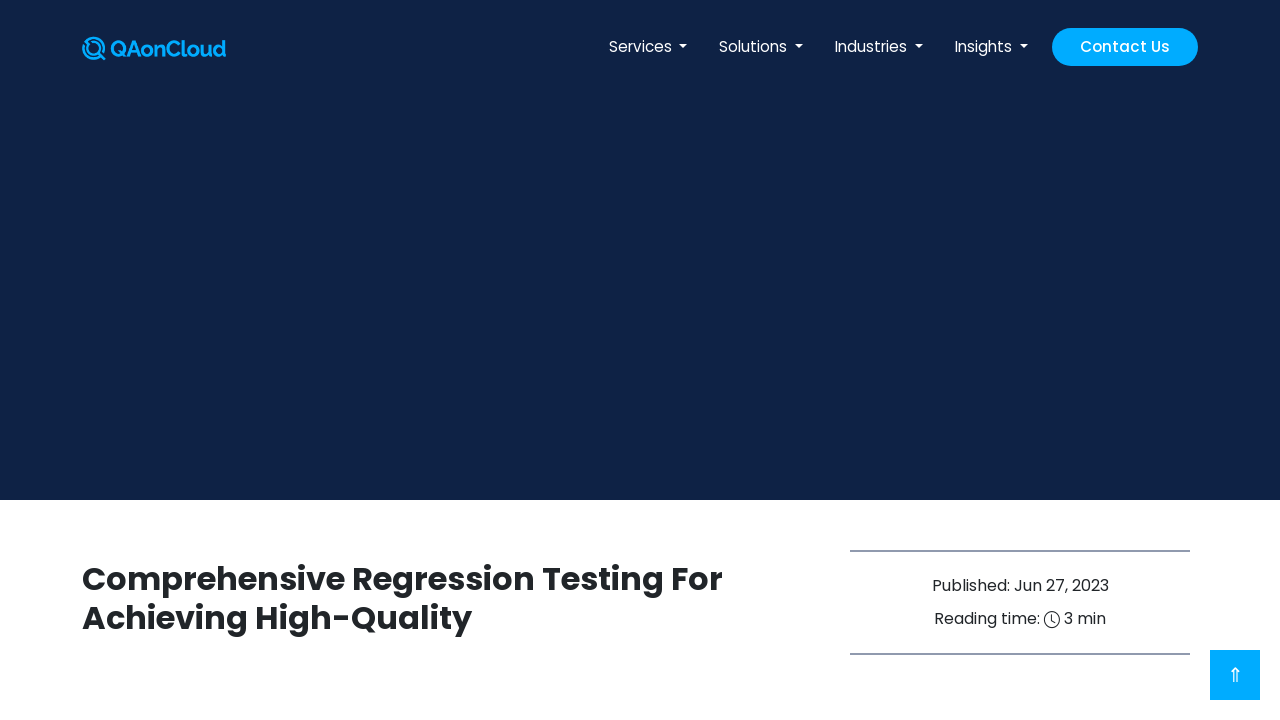